Tests the "load more" pagination functionality on a product listing page by repeatedly clicking the load more button to load additional products.

Starting URL: https://www.viettablet.com/iphone

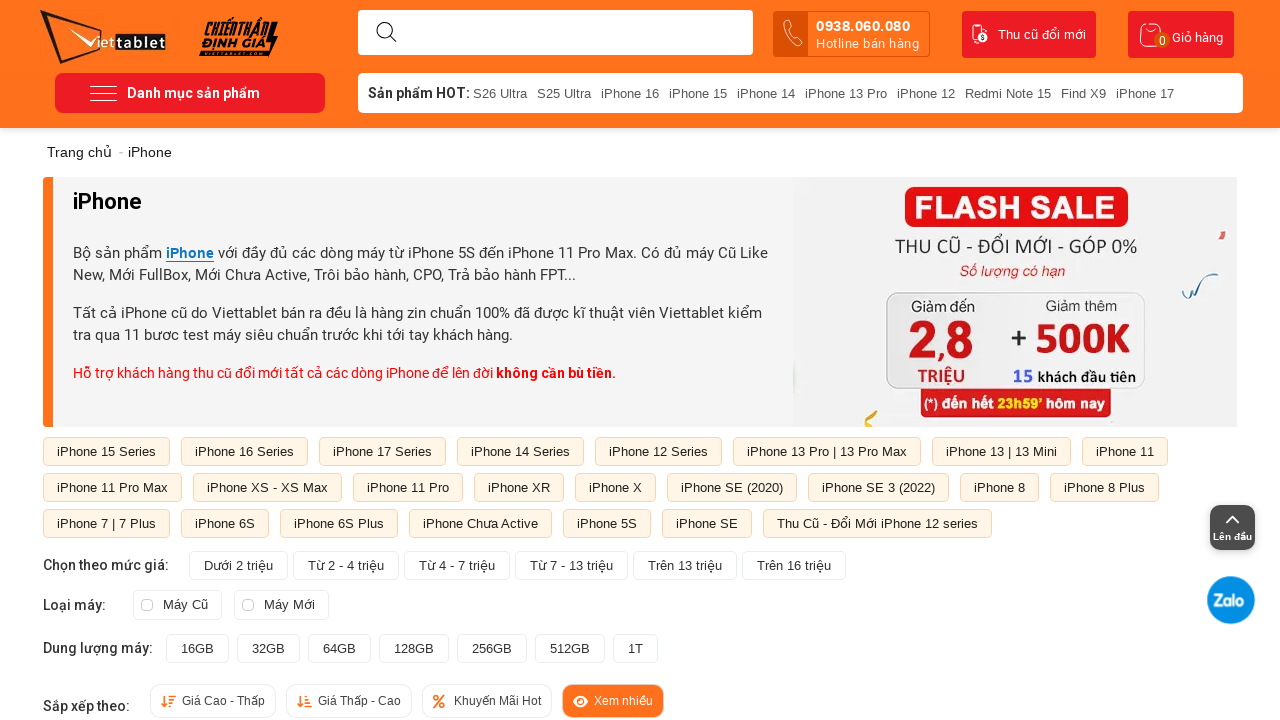

Located load more button element
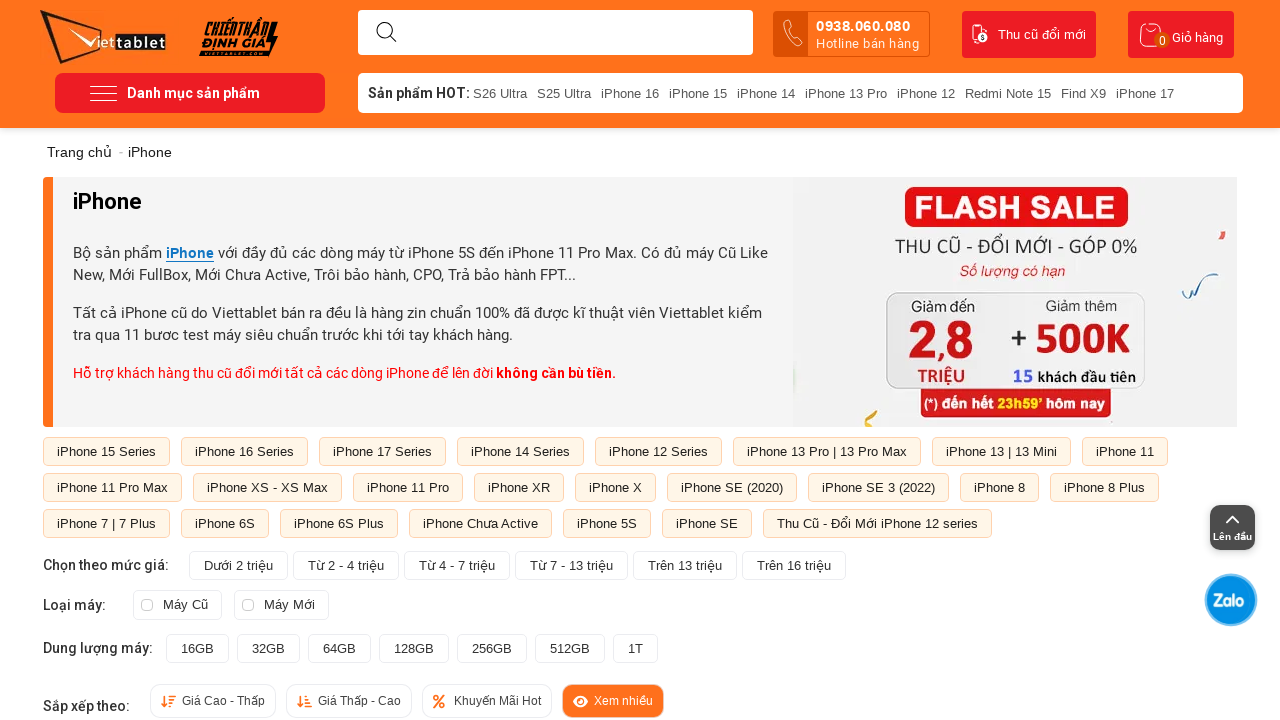

Load more button is visible, checking visibility
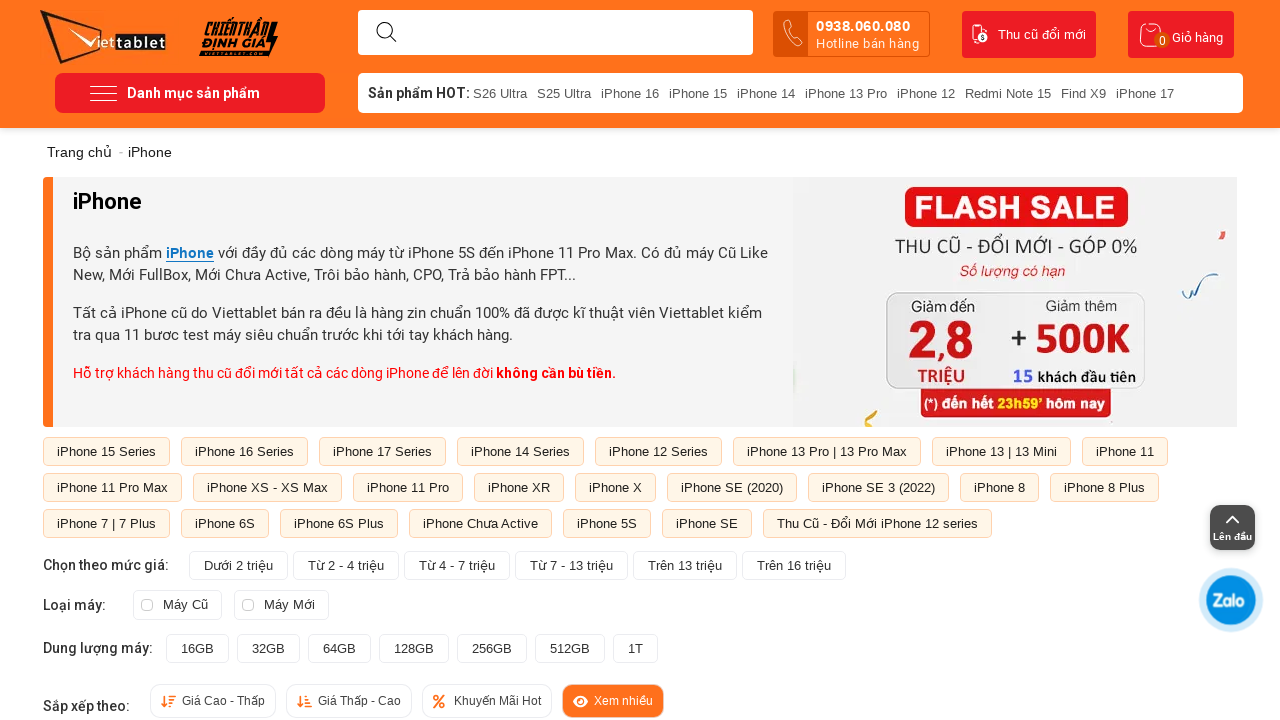

Clicked load more button (iteration 1) at (640, 361) on //a[contains(@class, "more_load_page")]
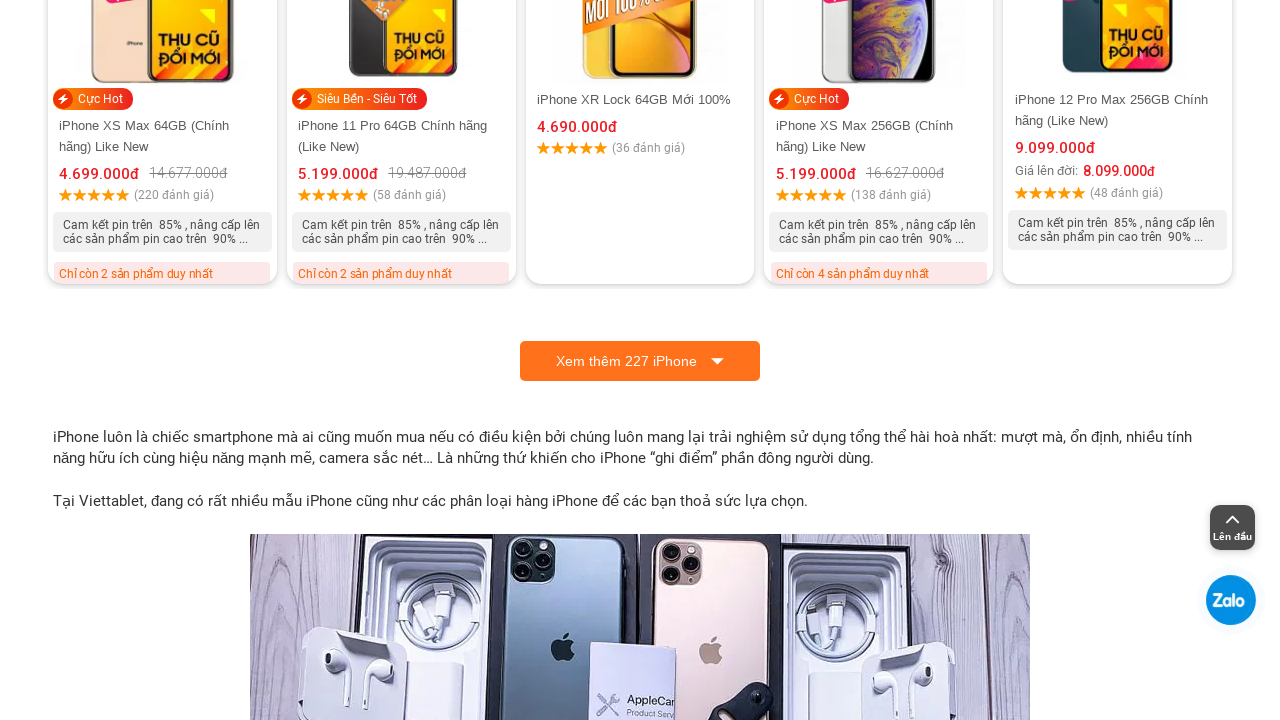

Waited 2 seconds for new products to load
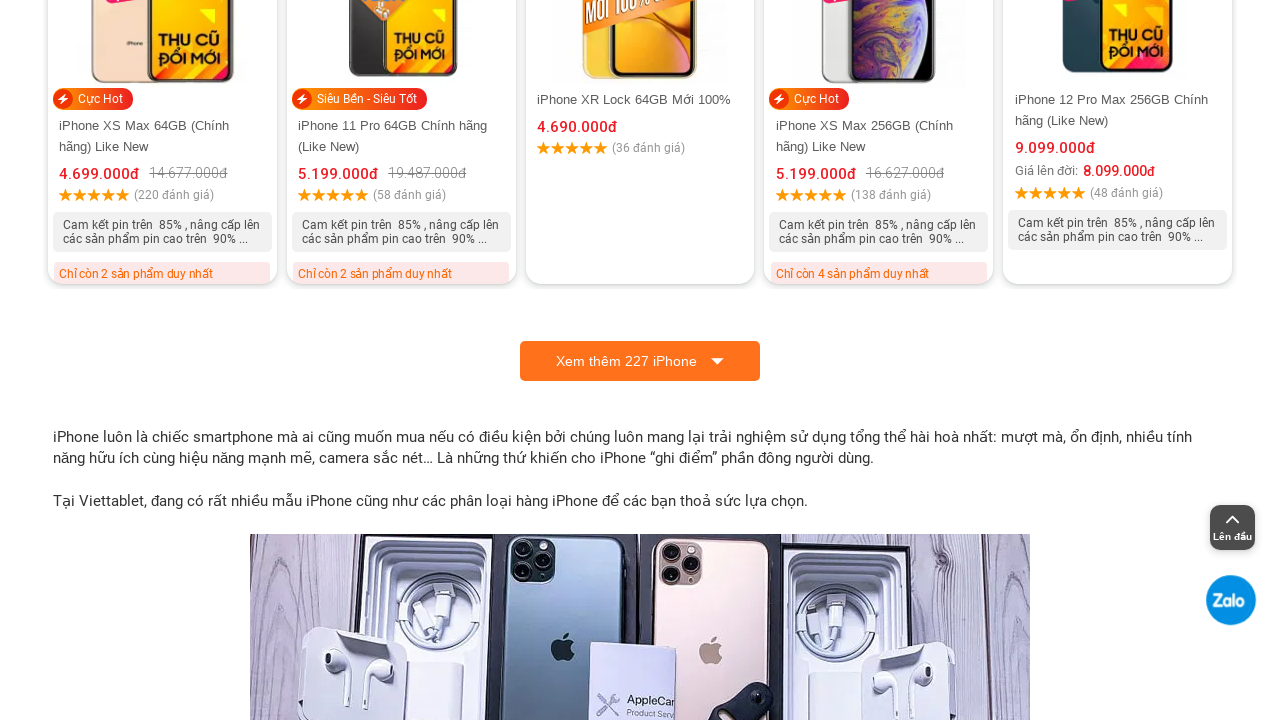

Located load more button element
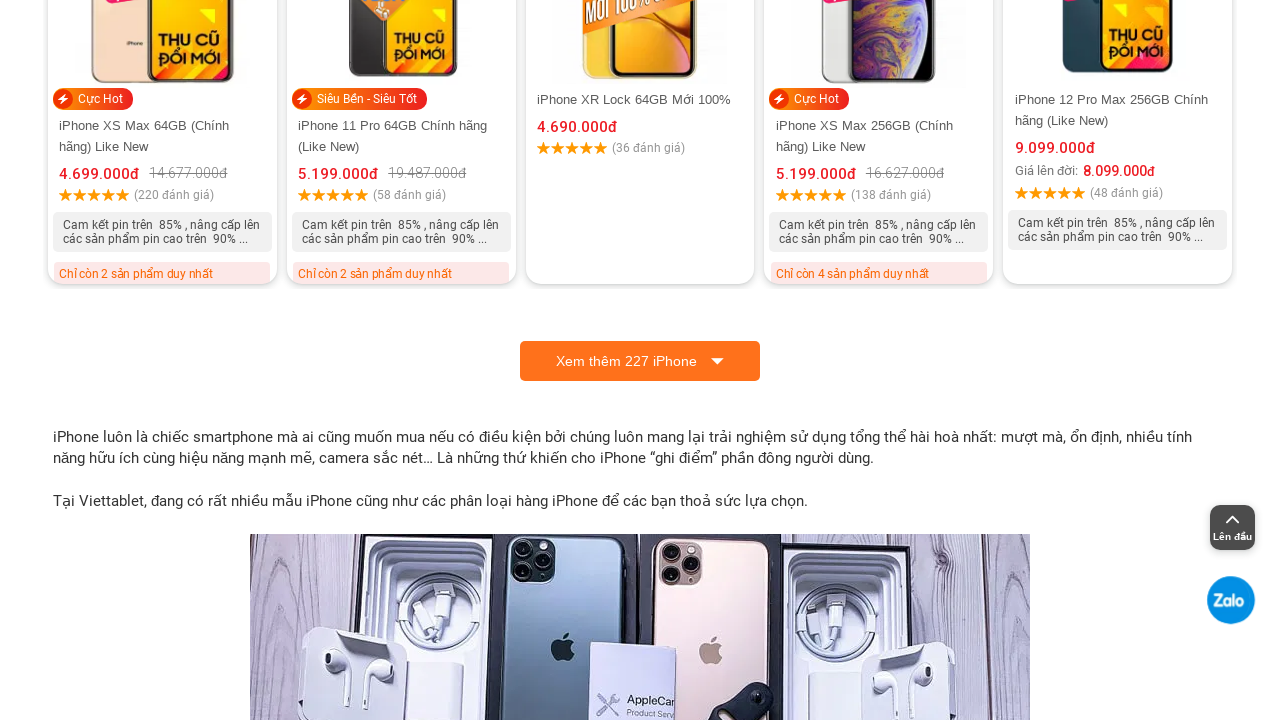

Load more button is visible, checking visibility
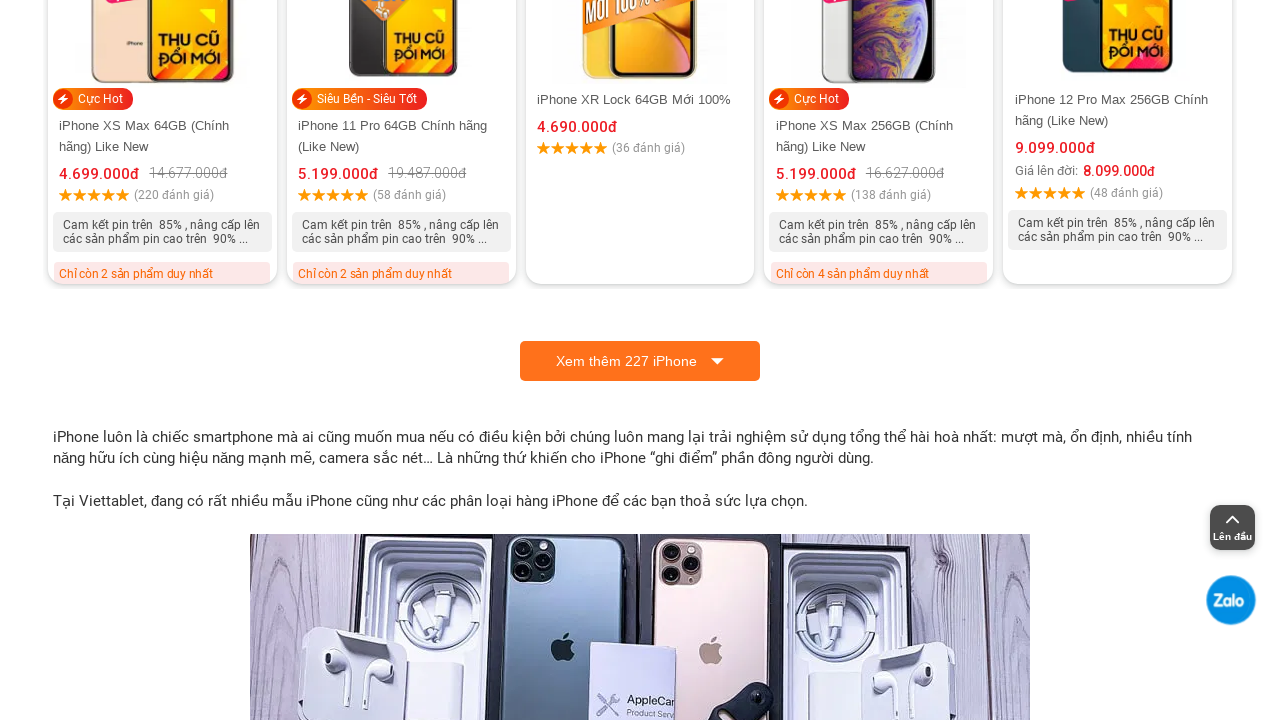

Clicked load more button (iteration 2) at (640, 361) on //a[contains(@class, "more_load_page")]
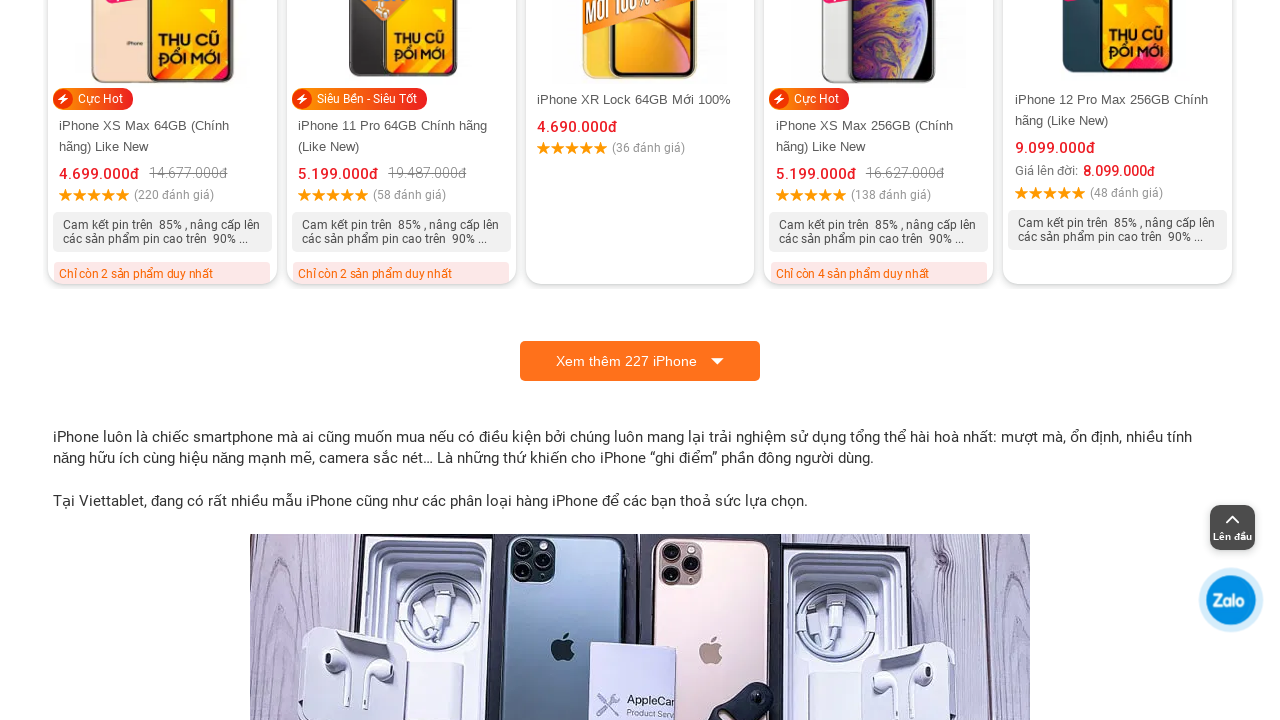

Waited 2 seconds for new products to load
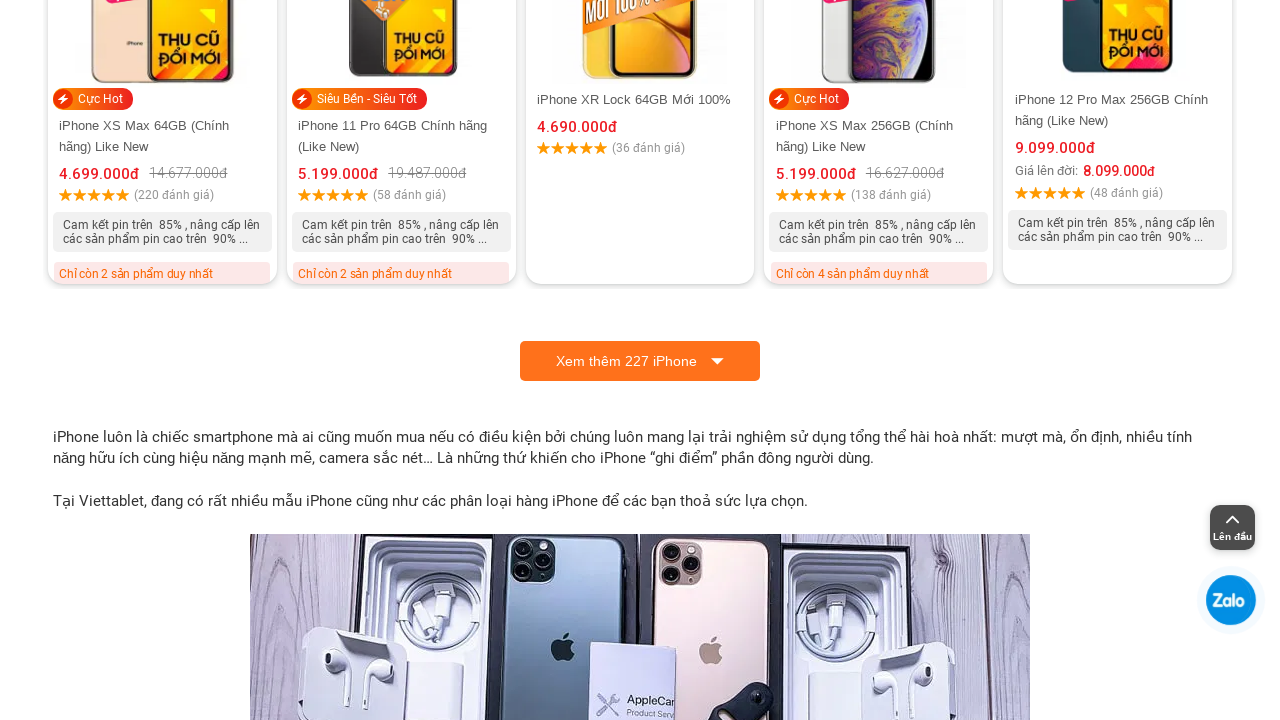

Located load more button element
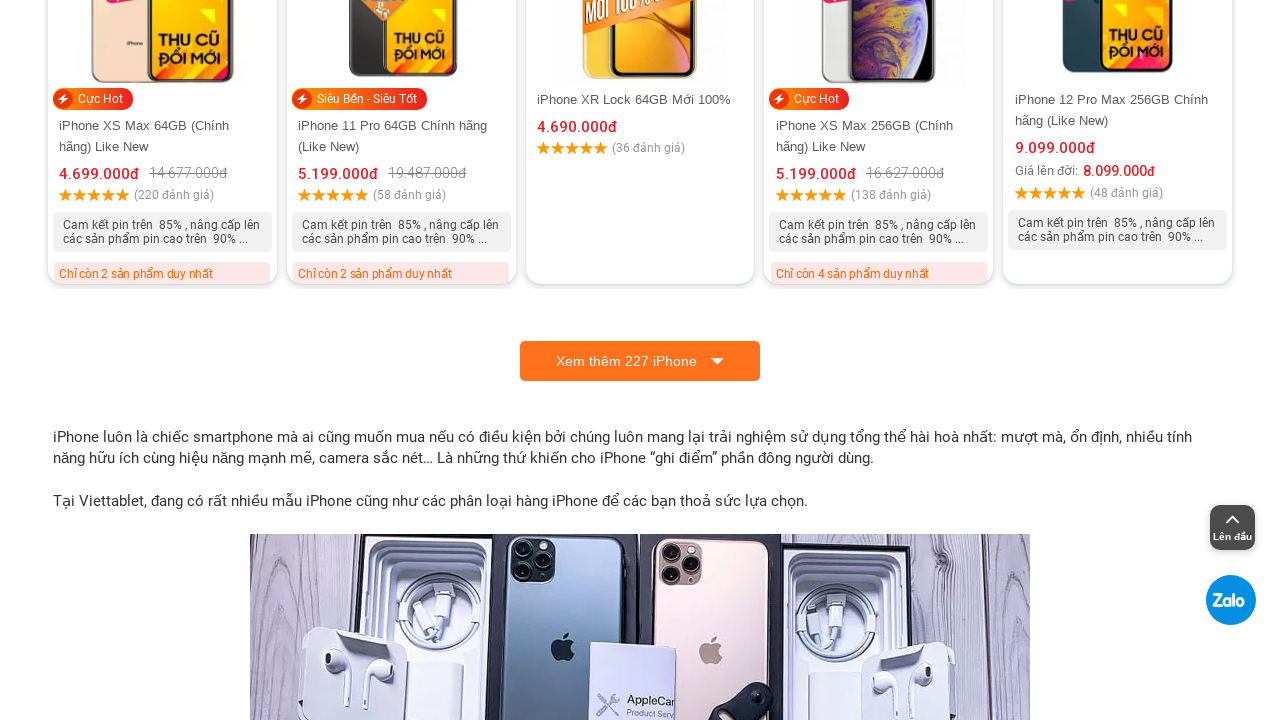

Load more button is visible, checking visibility
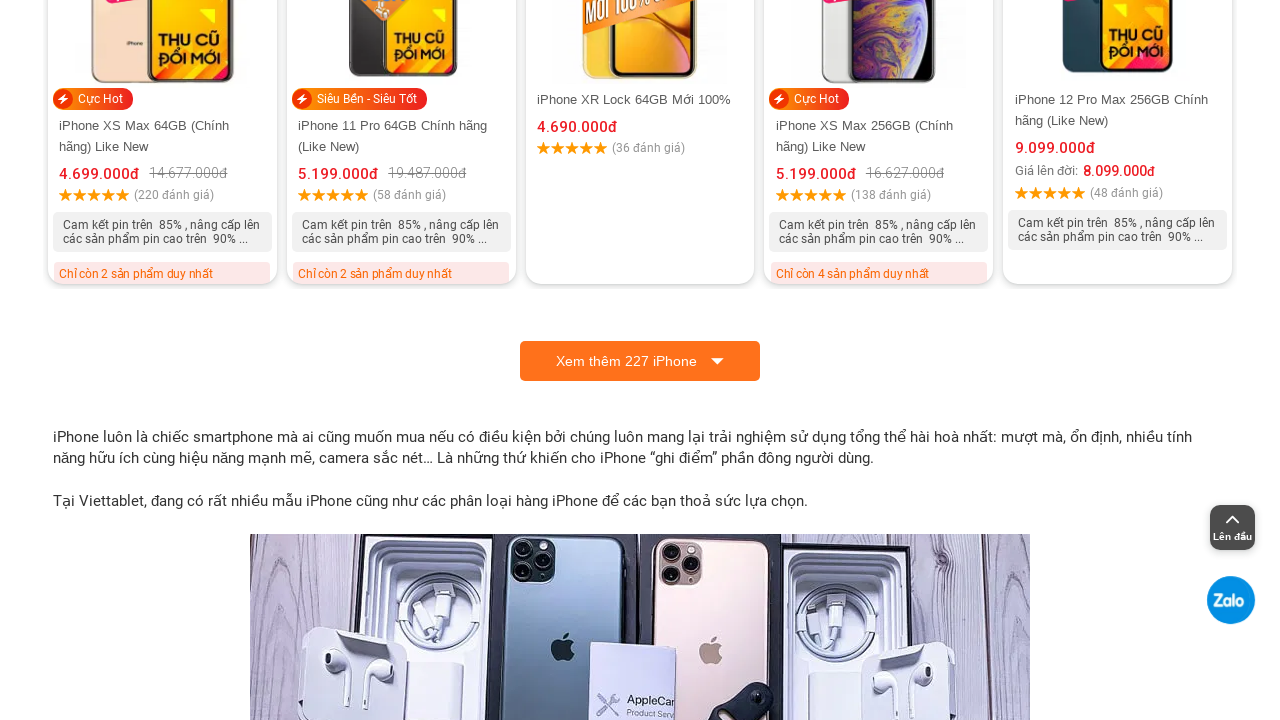

Clicked load more button (iteration 3) at (640, 361) on //a[contains(@class, "more_load_page")]
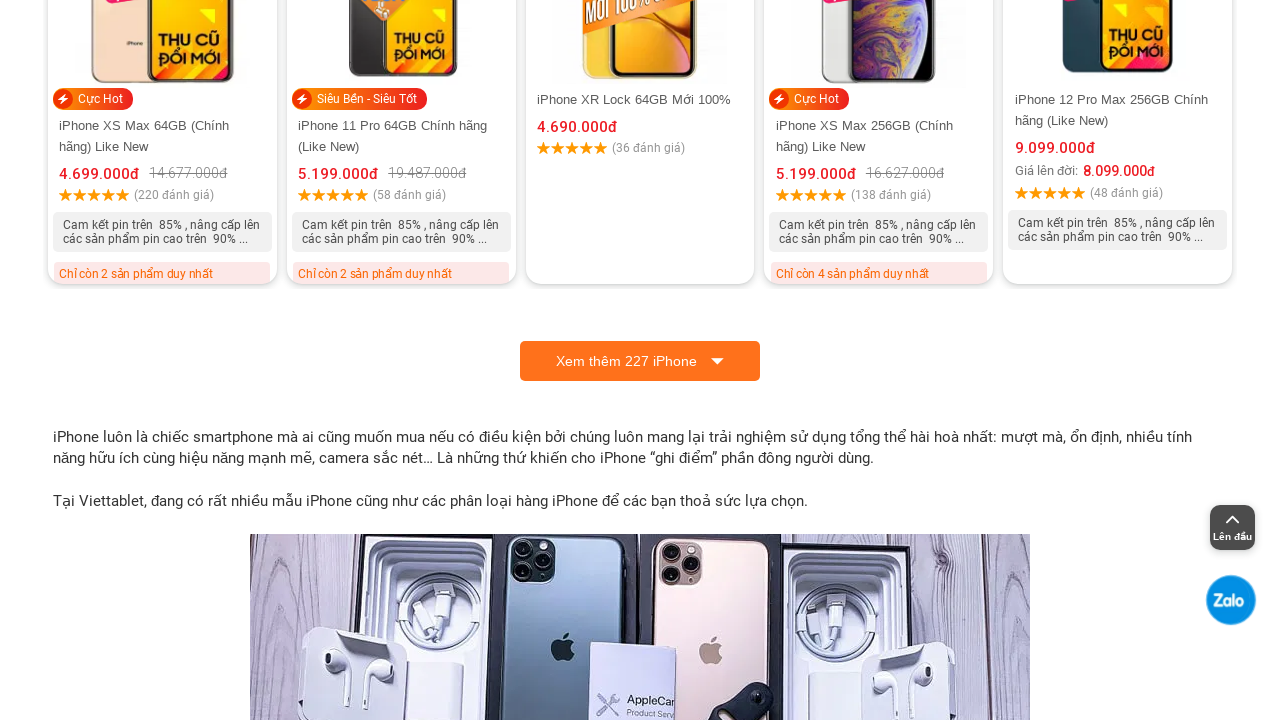

Waited 2 seconds for new products to load
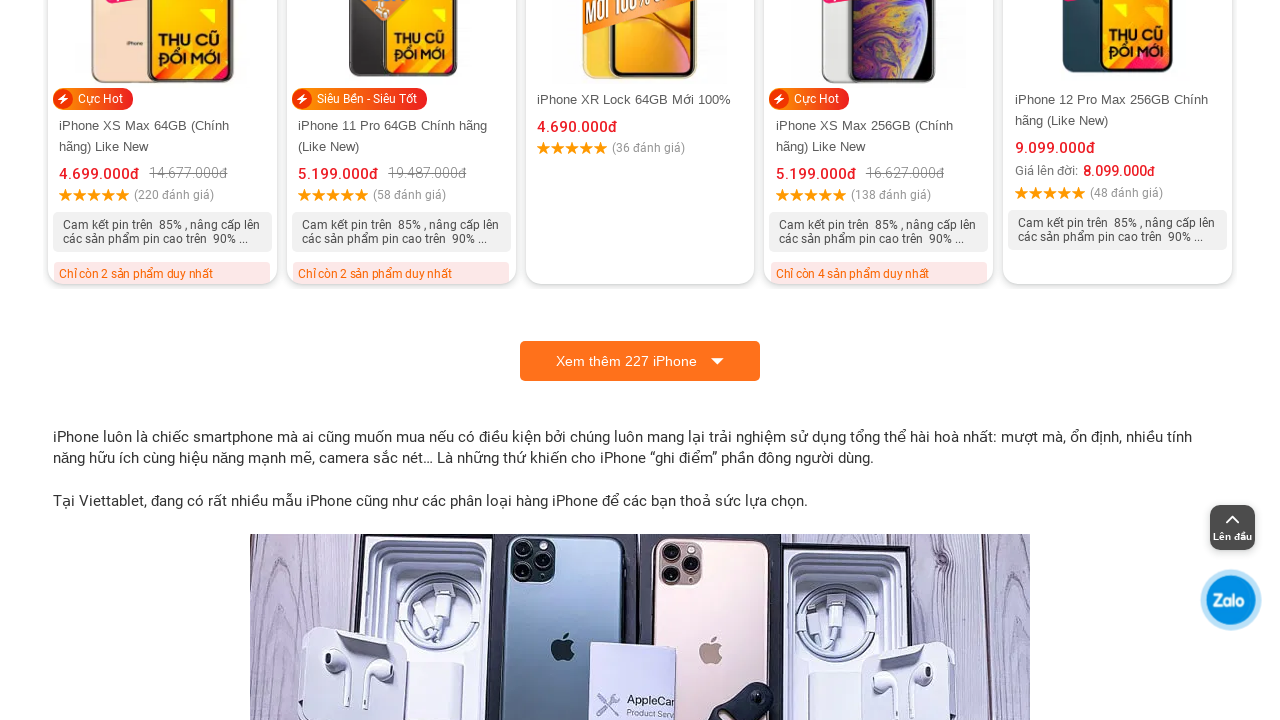

Located load more button element
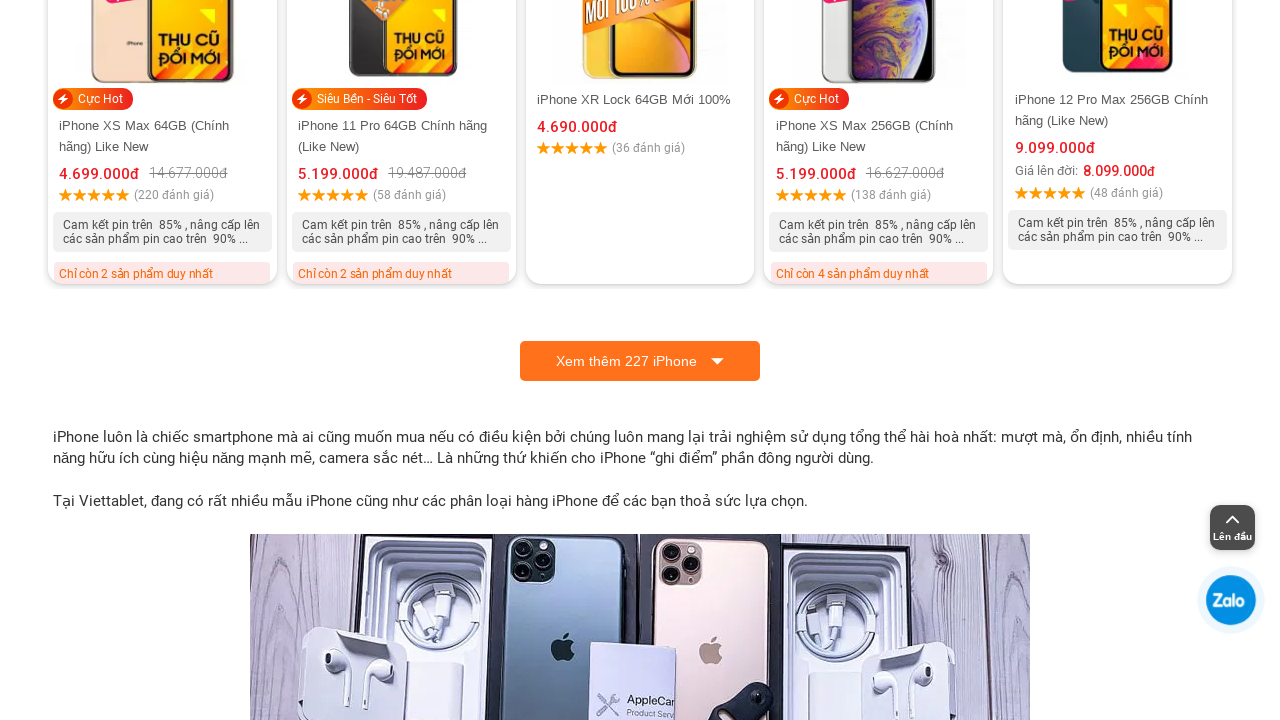

Load more button is visible, checking visibility
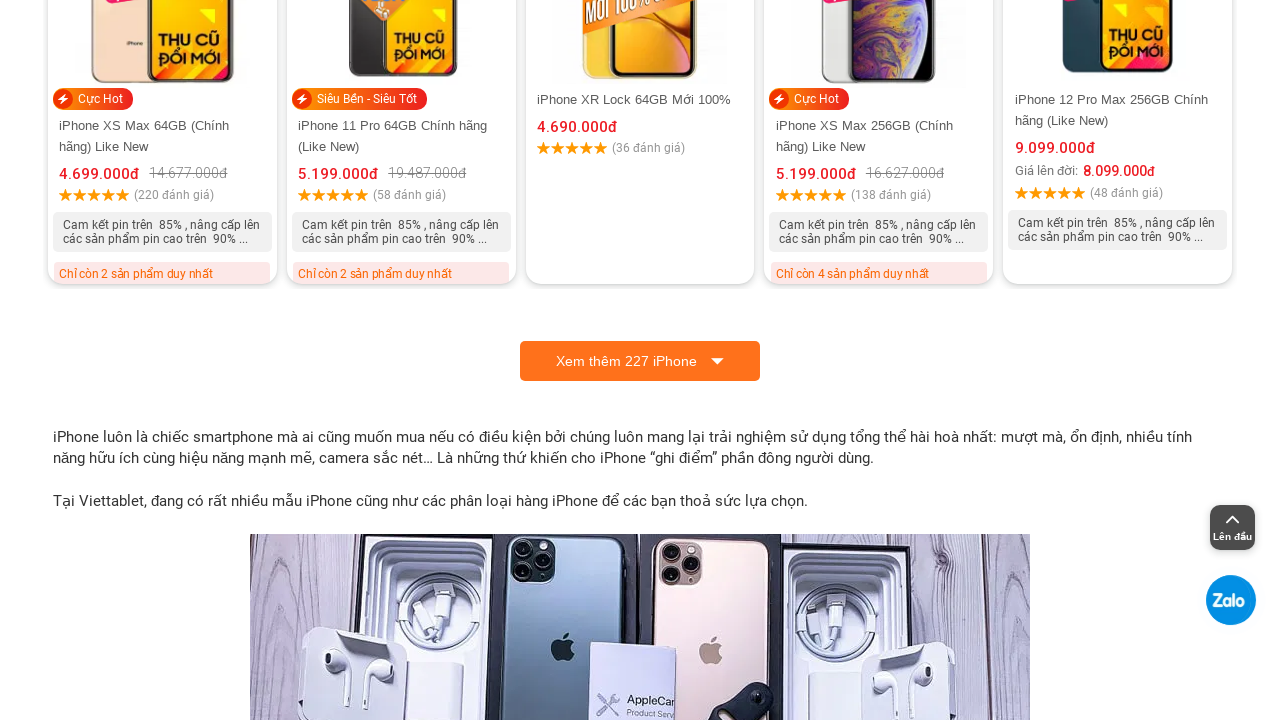

Clicked load more button (iteration 4) at (640, 361) on //a[contains(@class, "more_load_page")]
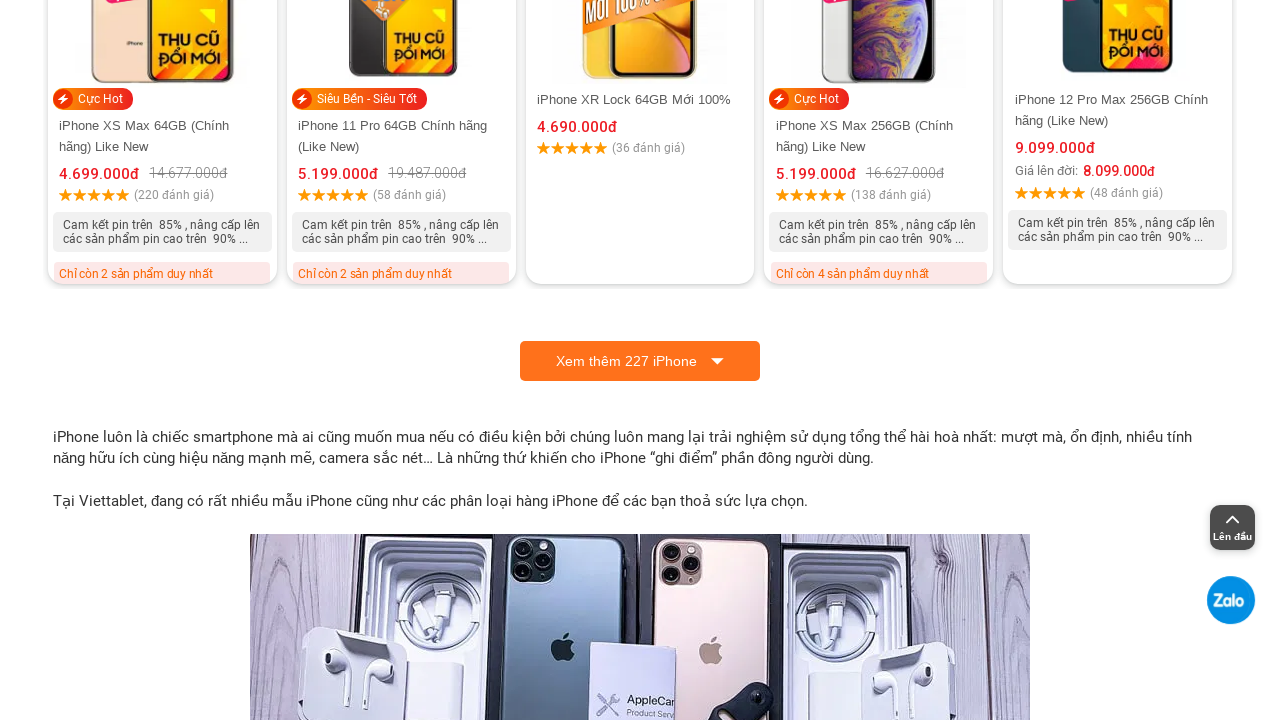

Waited 2 seconds for new products to load
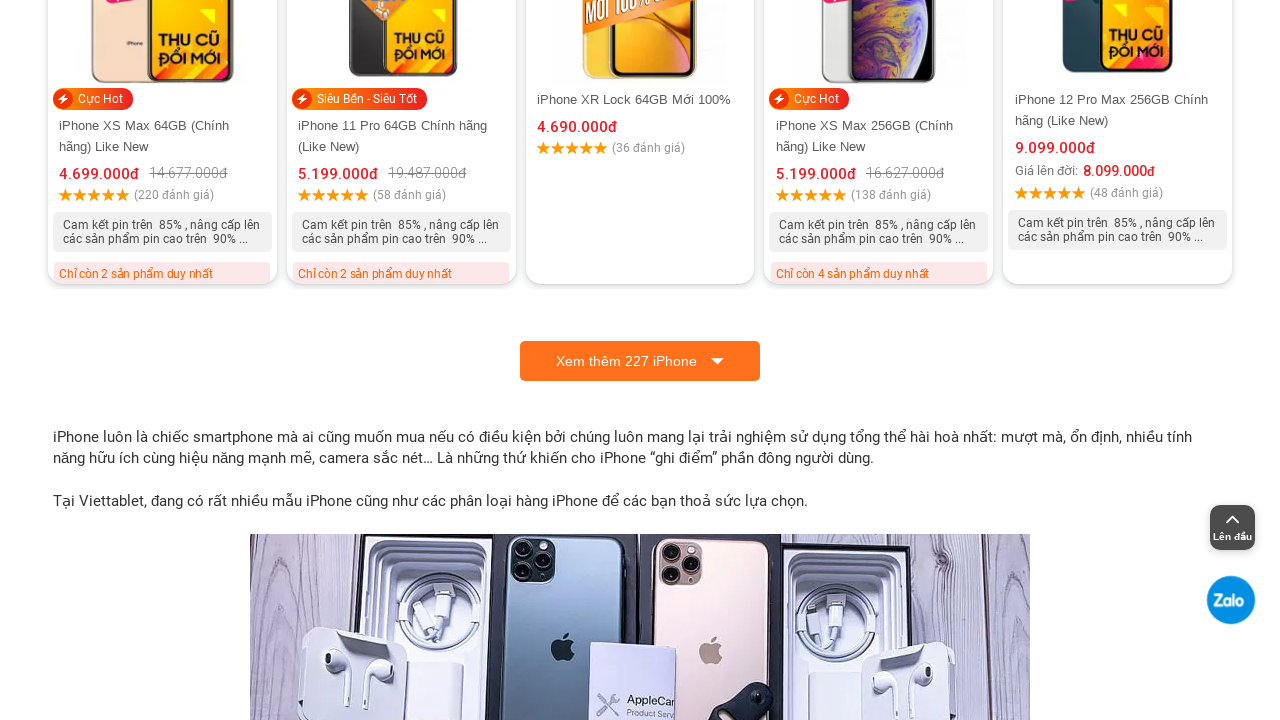

Located load more button element
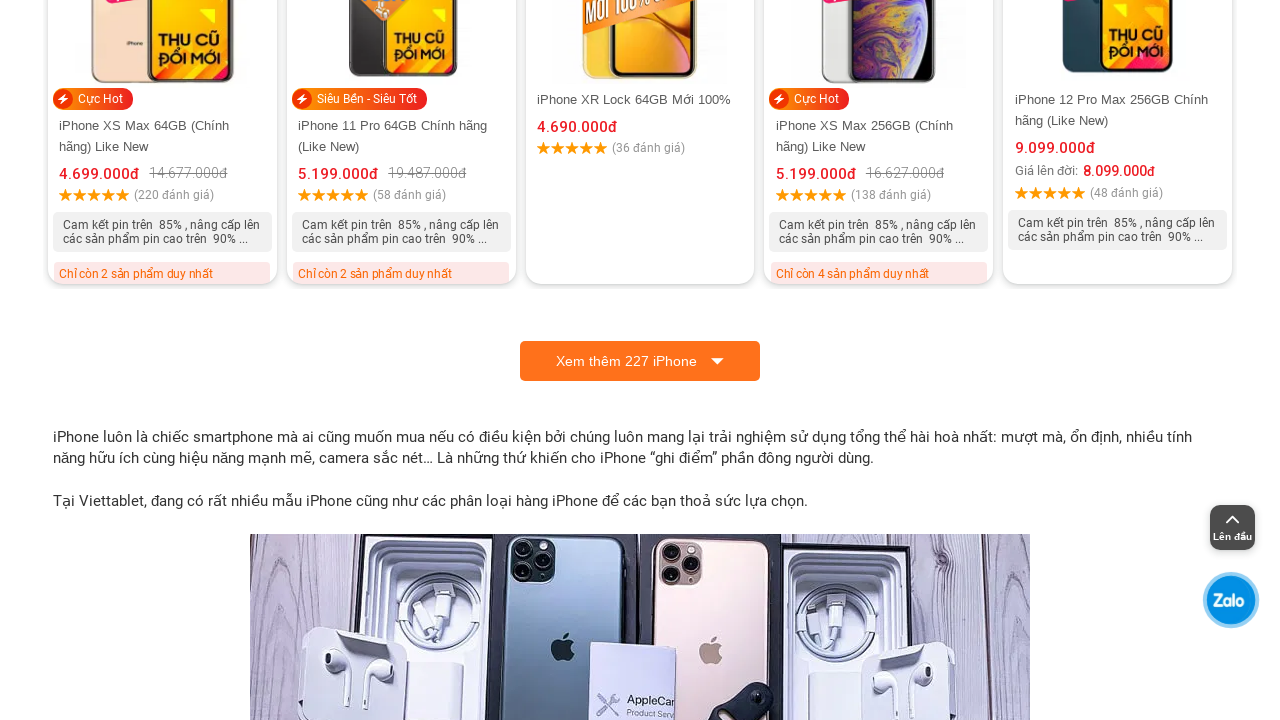

Load more button is visible, checking visibility
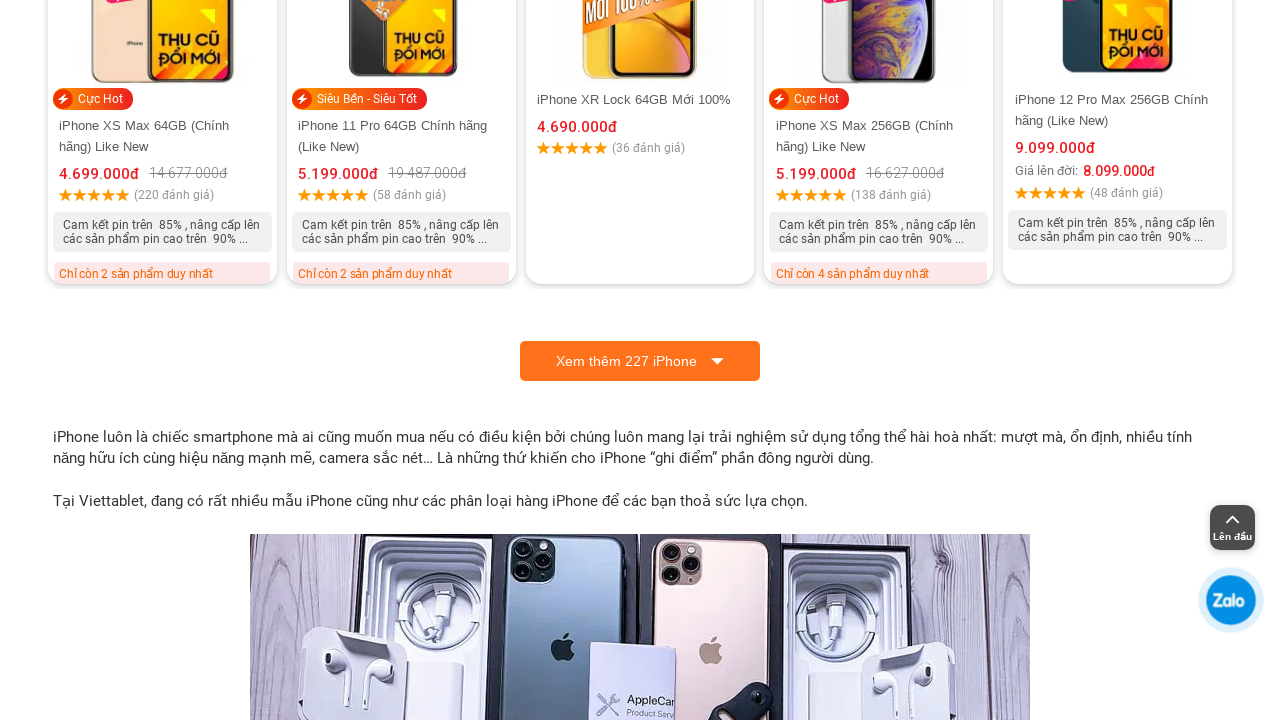

Clicked load more button (iteration 5) at (640, 361) on //a[contains(@class, "more_load_page")]
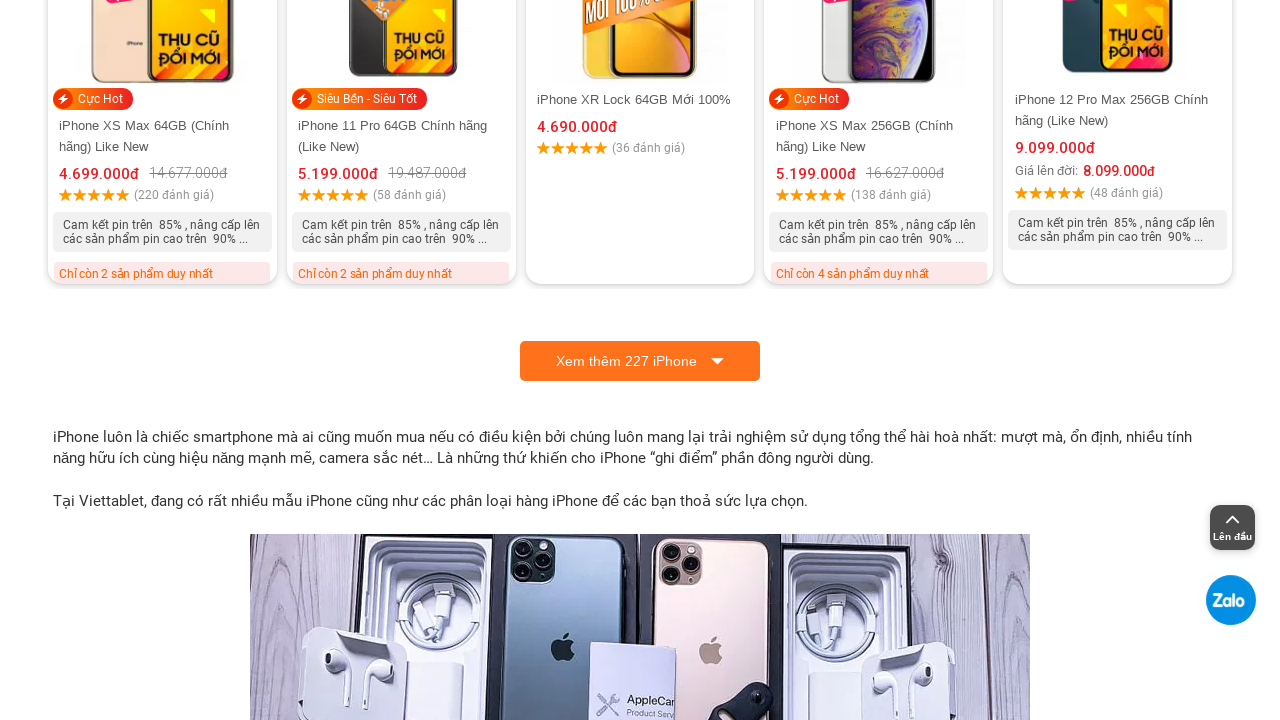

Waited 2 seconds for new products to load
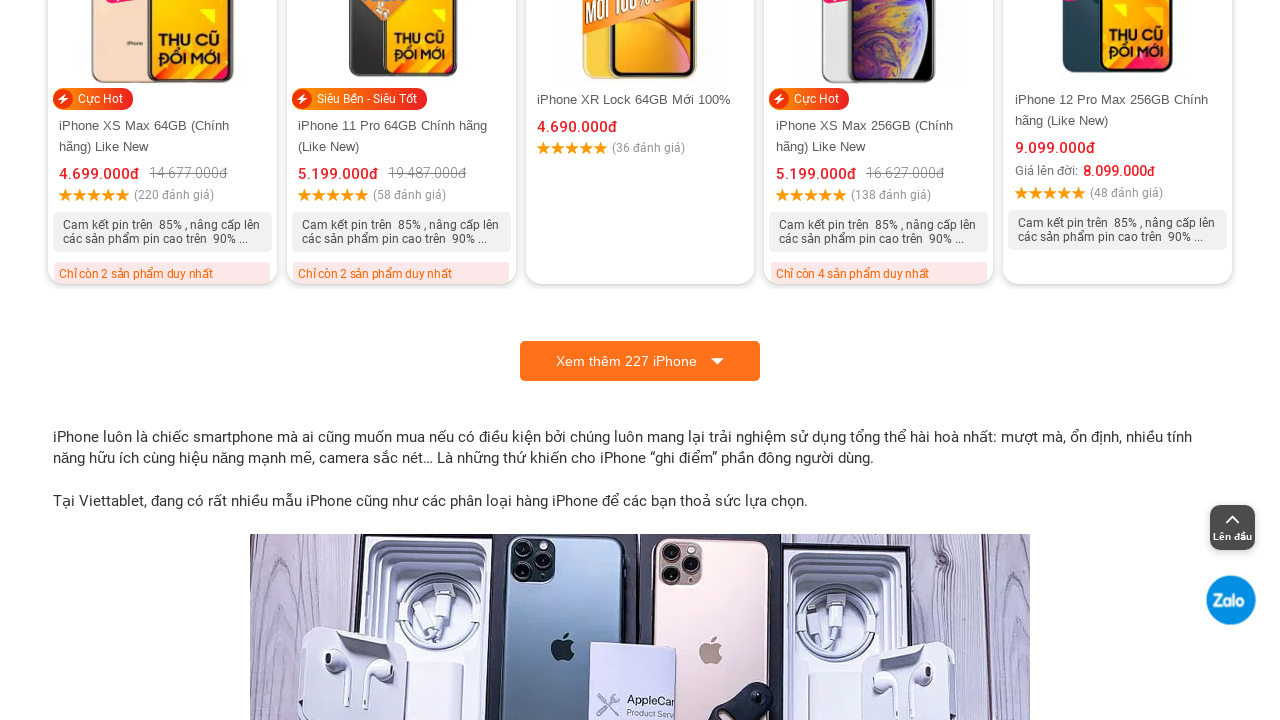

Located load more button element
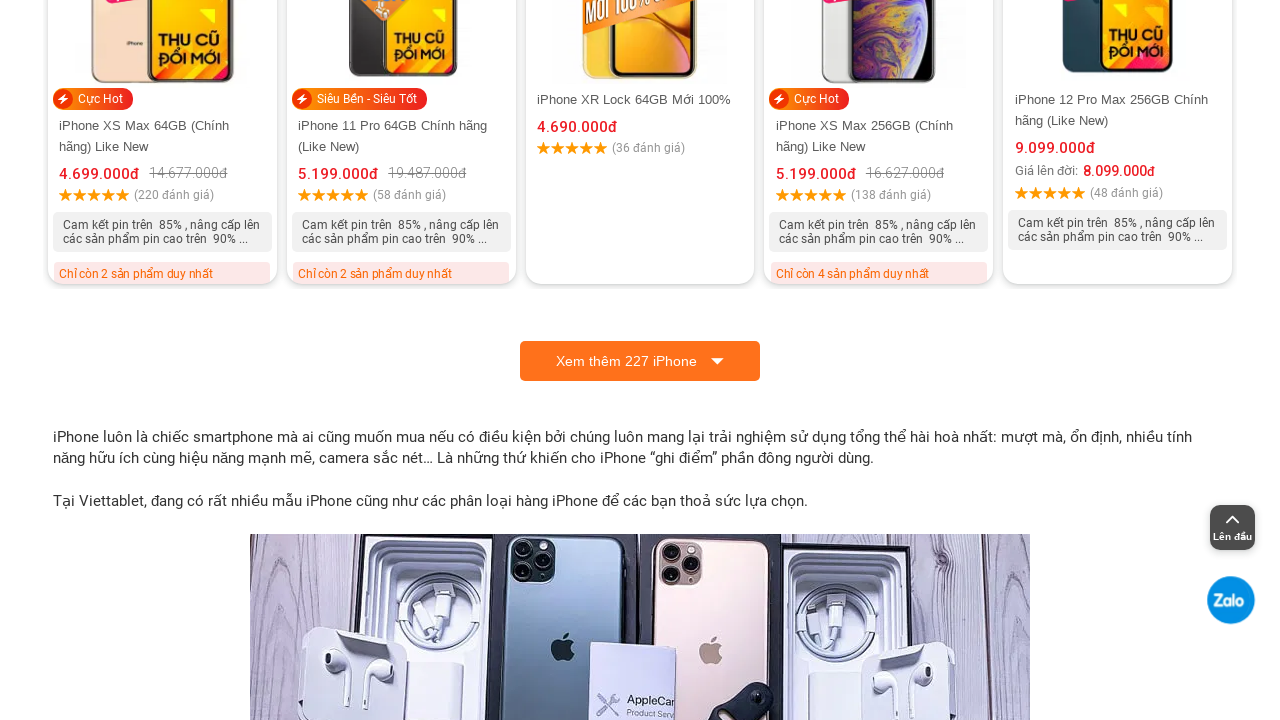

Load more button is visible, checking visibility
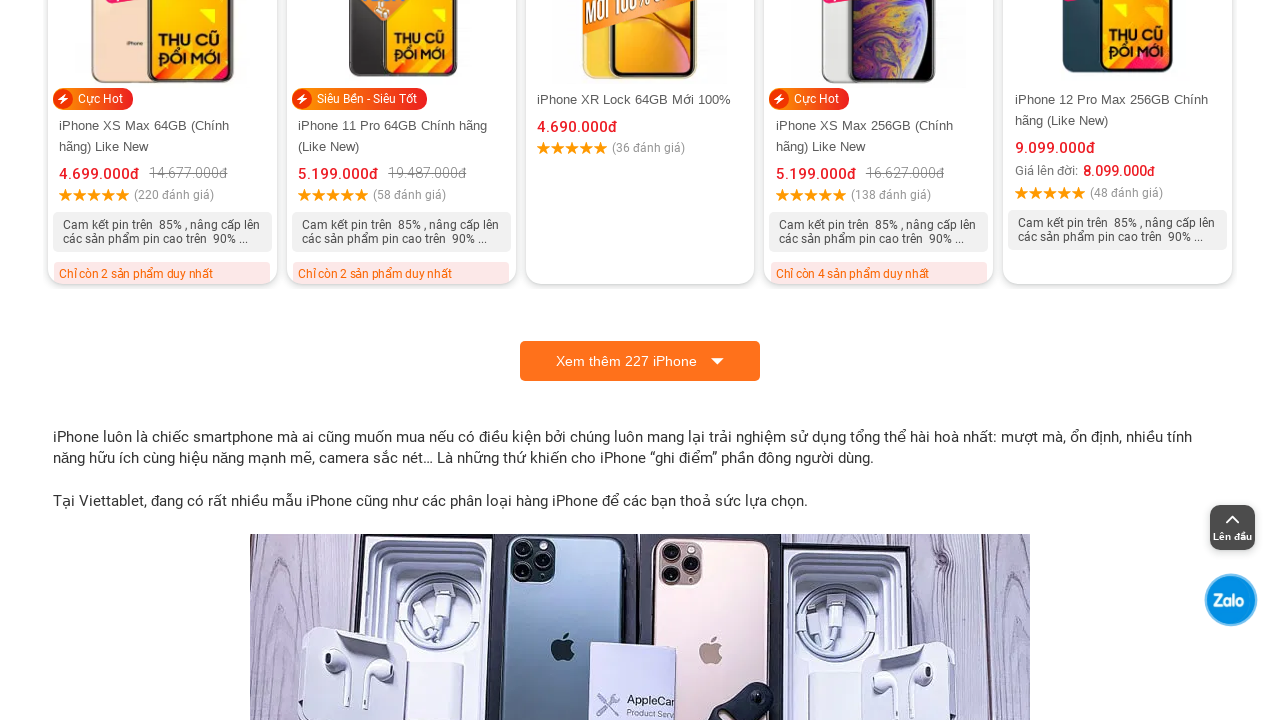

Clicked load more button (iteration 6) at (640, 361) on //a[contains(@class, "more_load_page")]
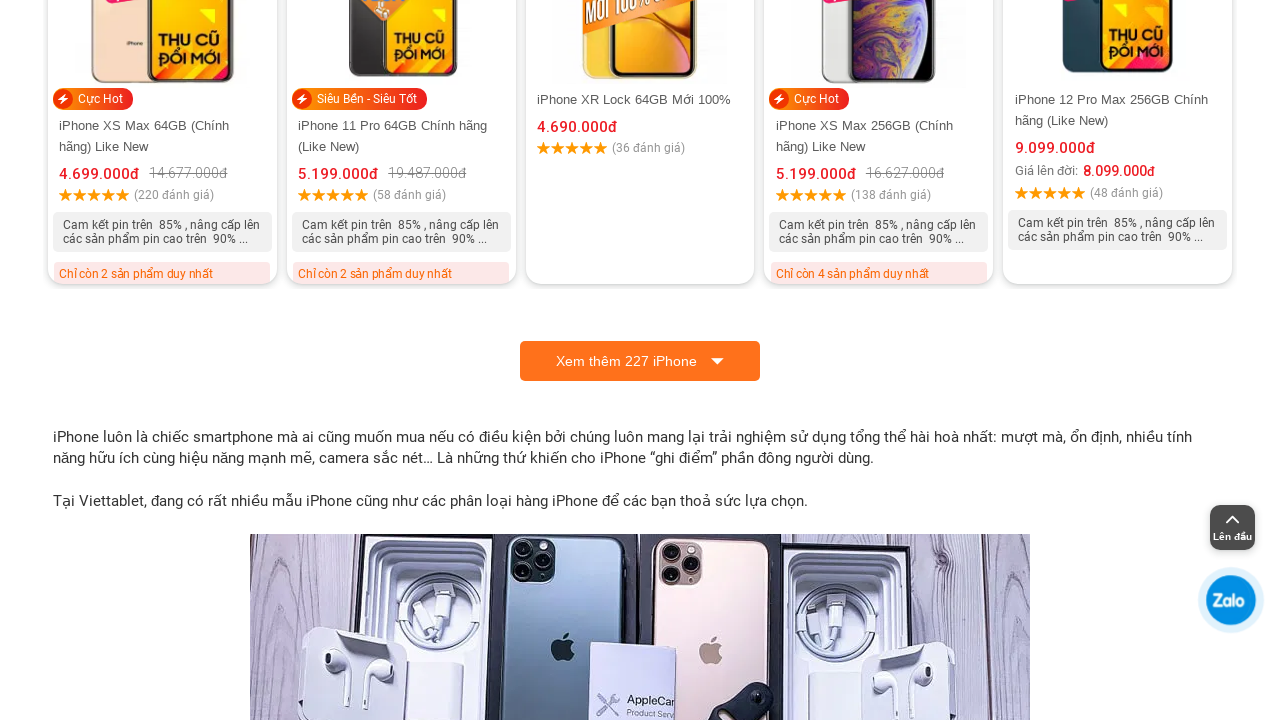

Waited 2 seconds for new products to load
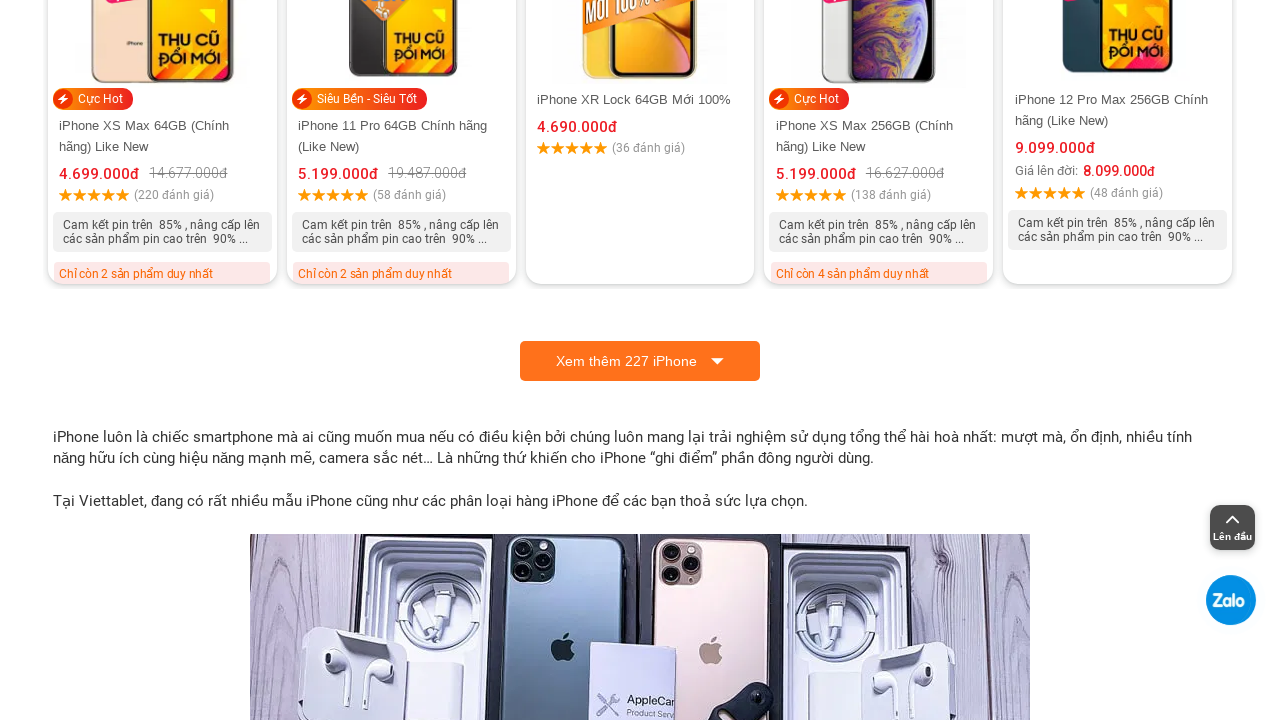

Located load more button element
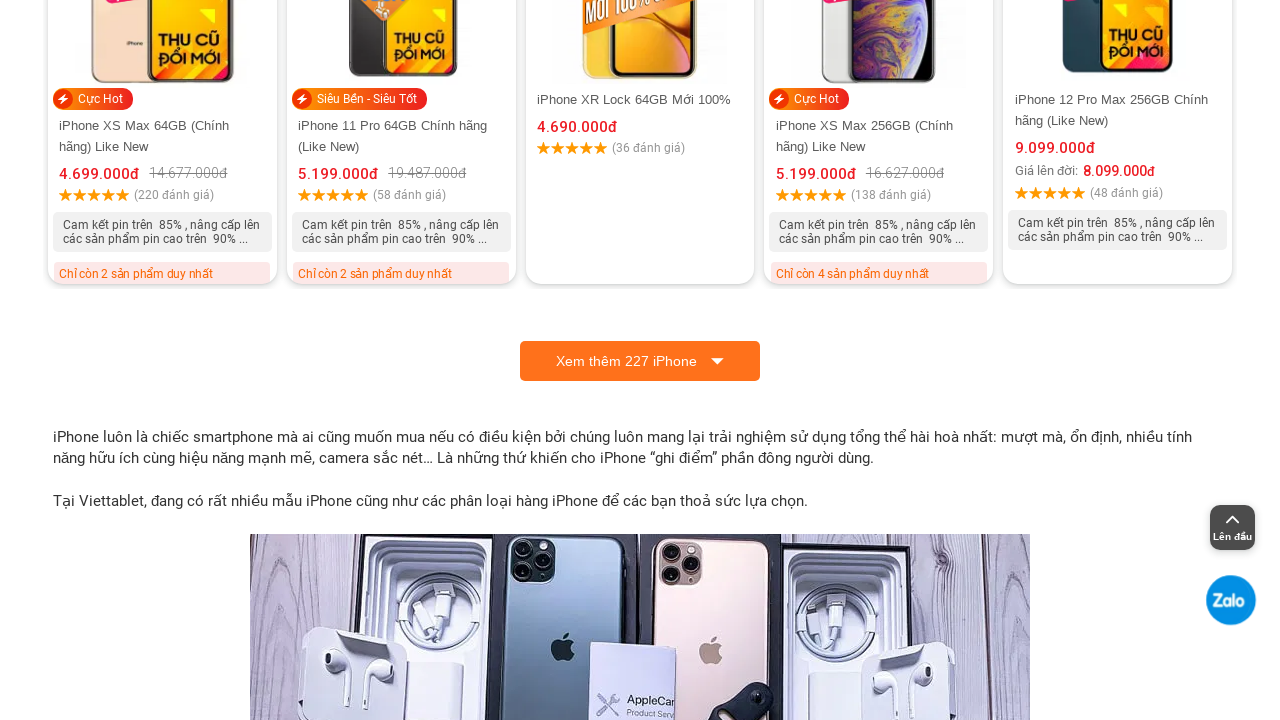

Load more button is visible, checking visibility
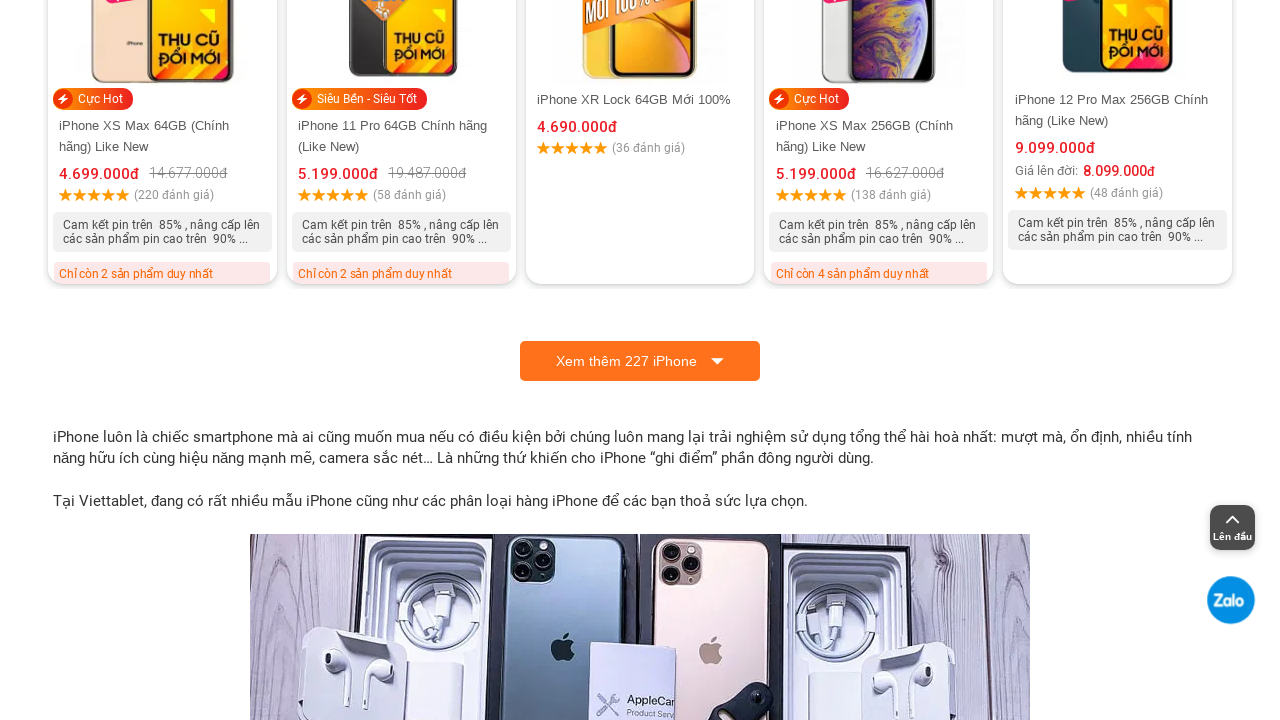

Clicked load more button (iteration 7) at (640, 361) on //a[contains(@class, "more_load_page")]
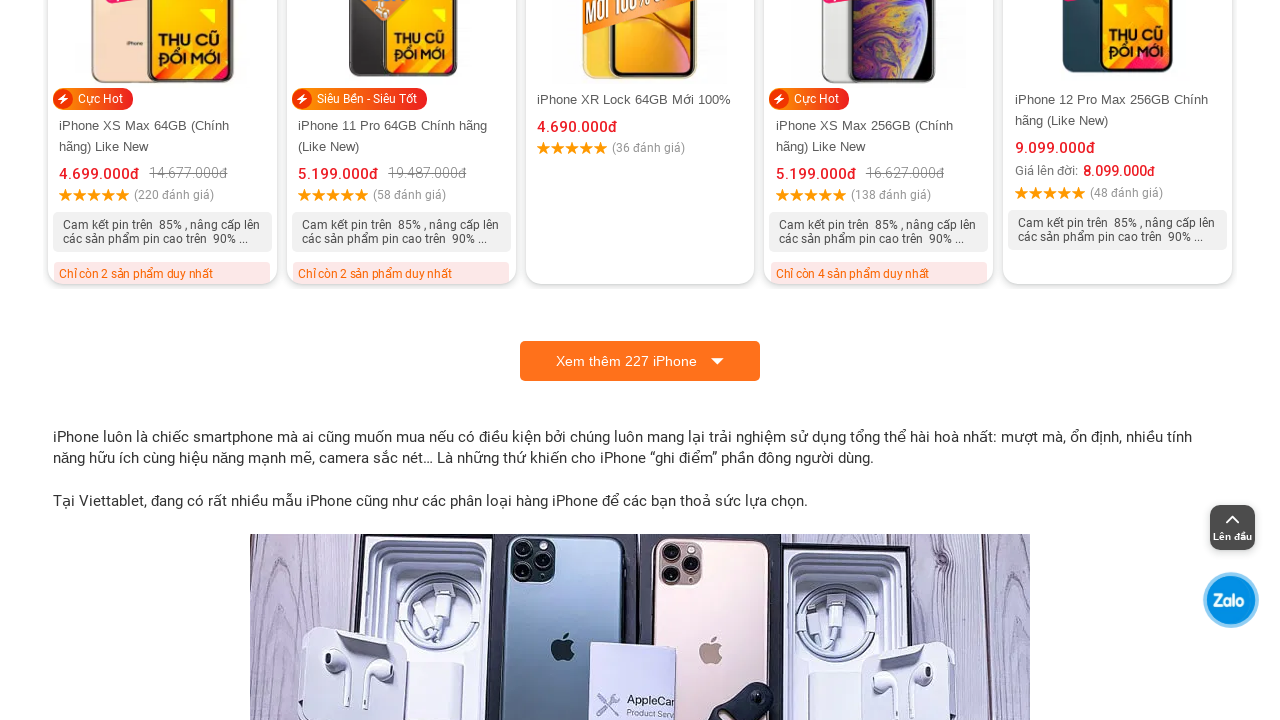

Waited 2 seconds for new products to load
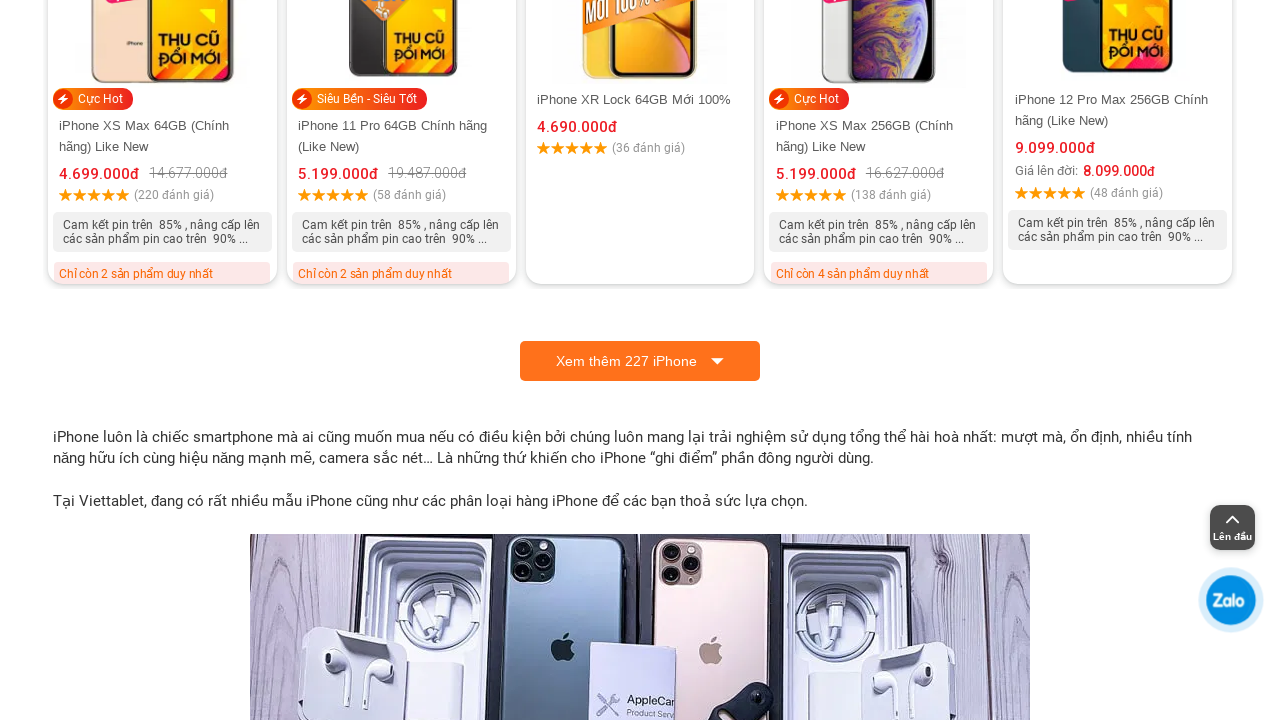

Located load more button element
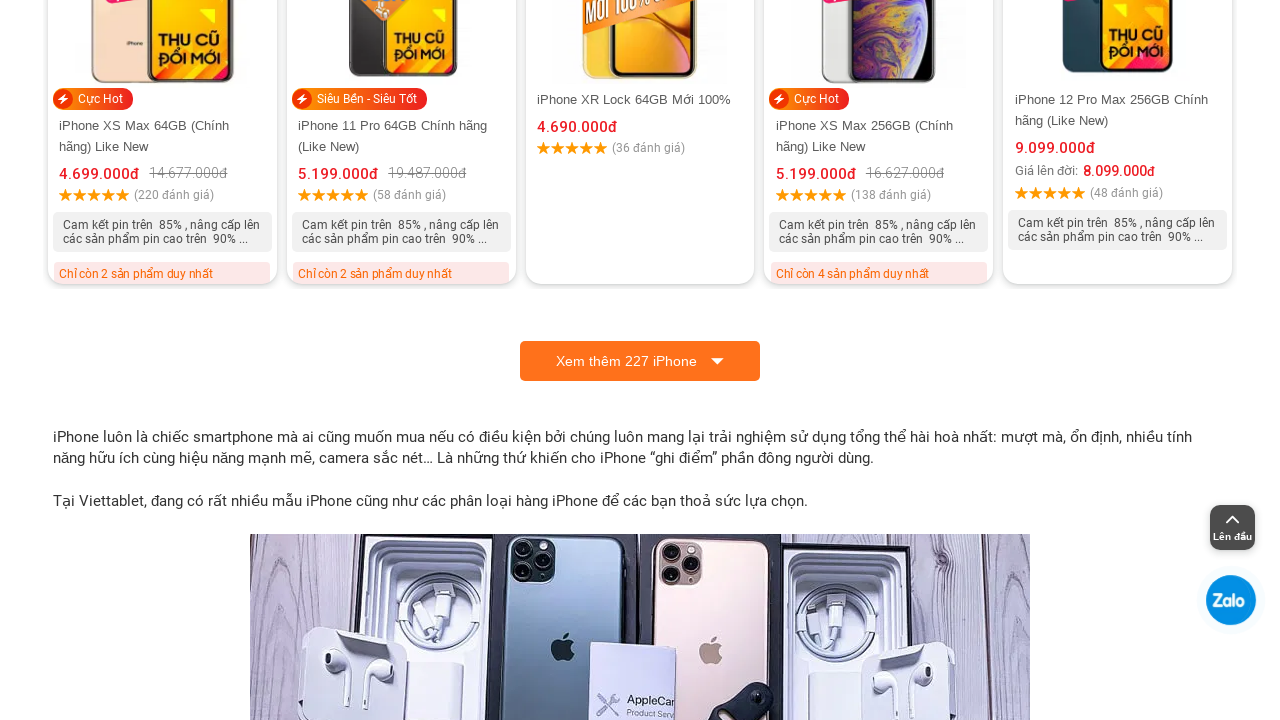

Load more button is visible, checking visibility
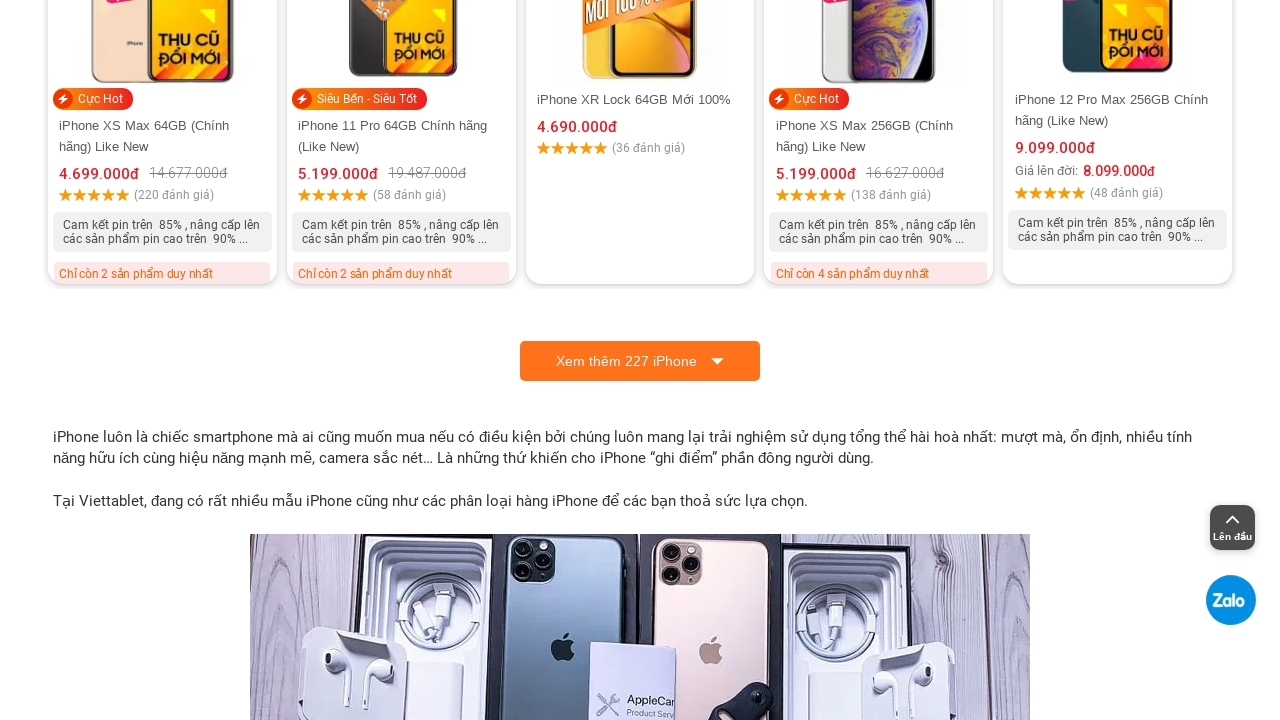

Clicked load more button (iteration 8) at (640, 361) on //a[contains(@class, "more_load_page")]
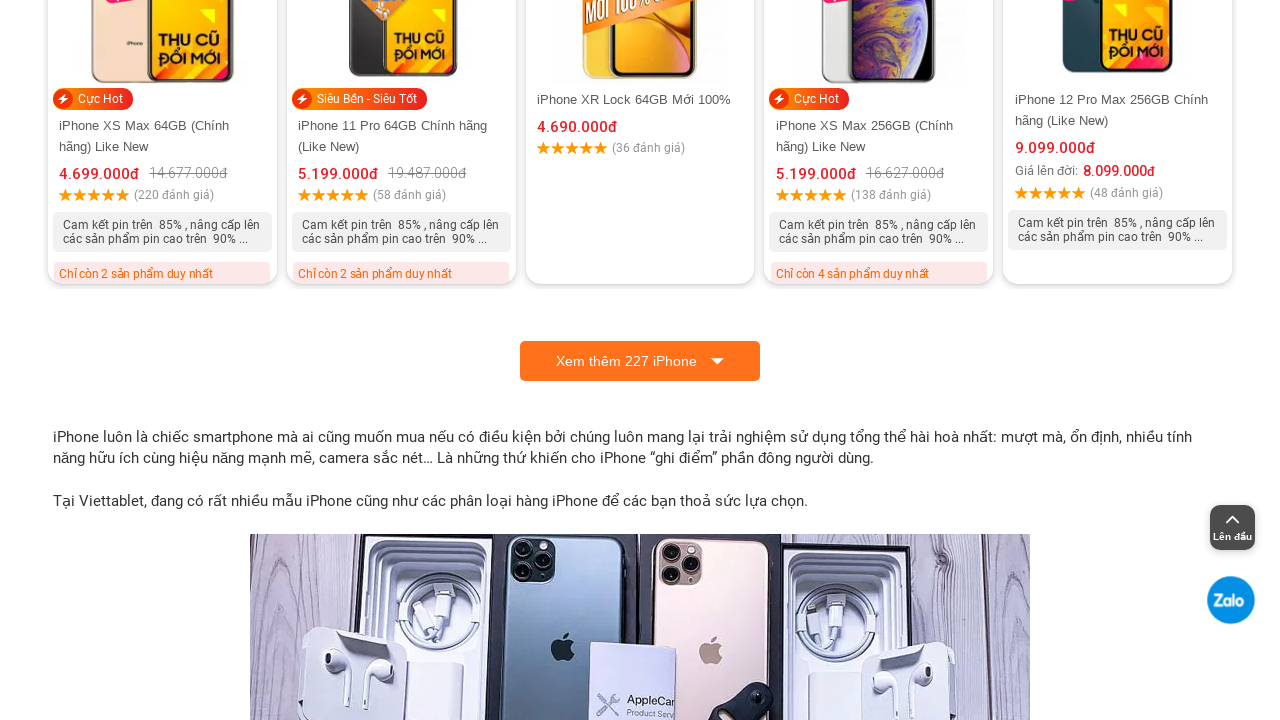

Waited 2 seconds for new products to load
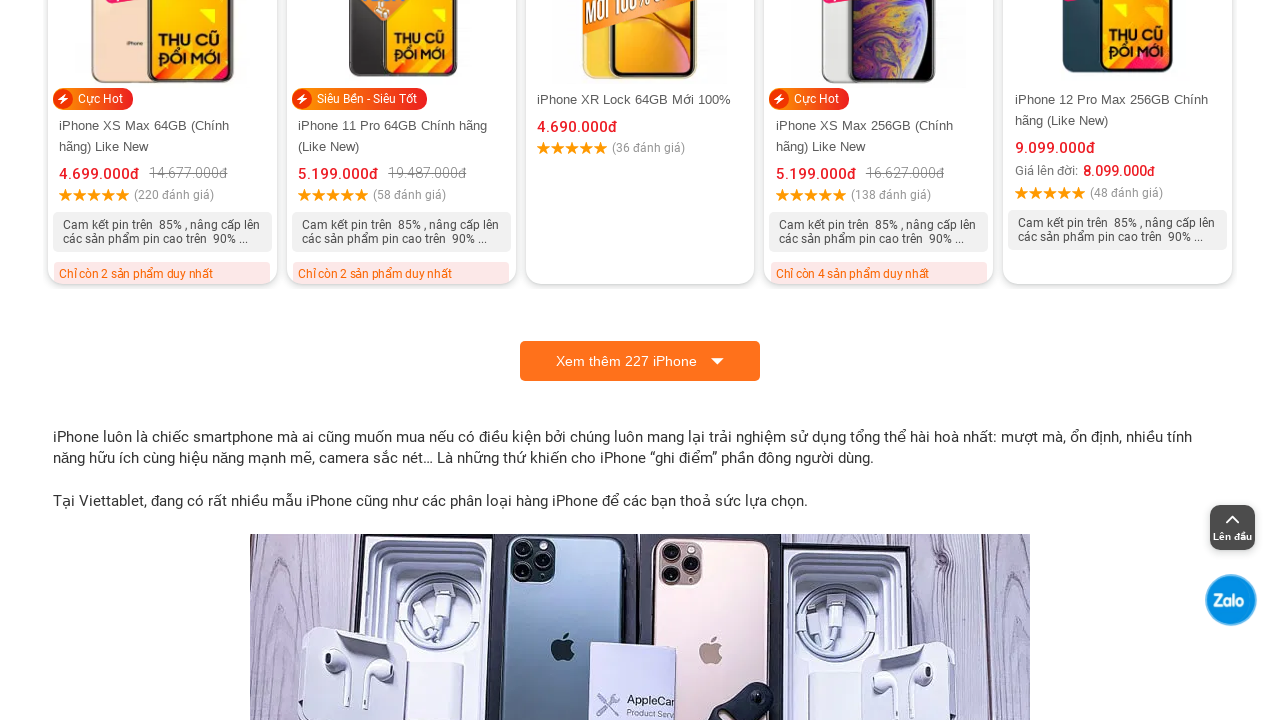

Located load more button element
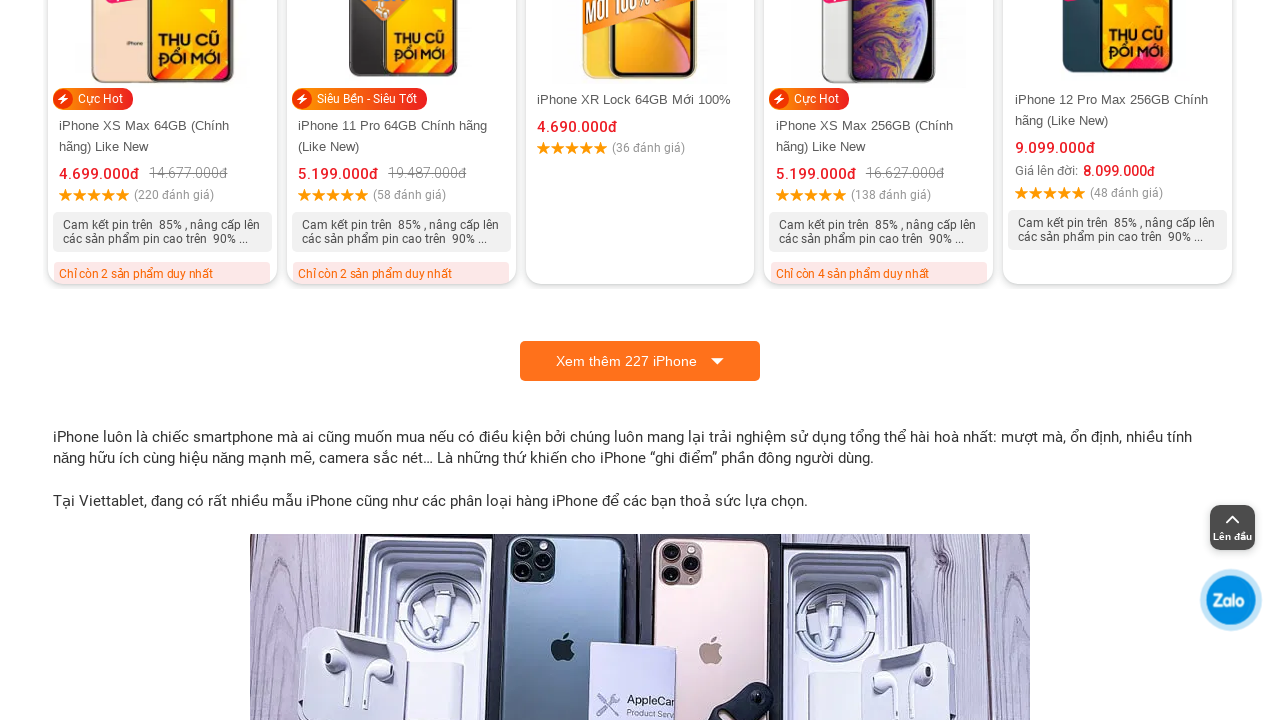

Load more button is visible, checking visibility
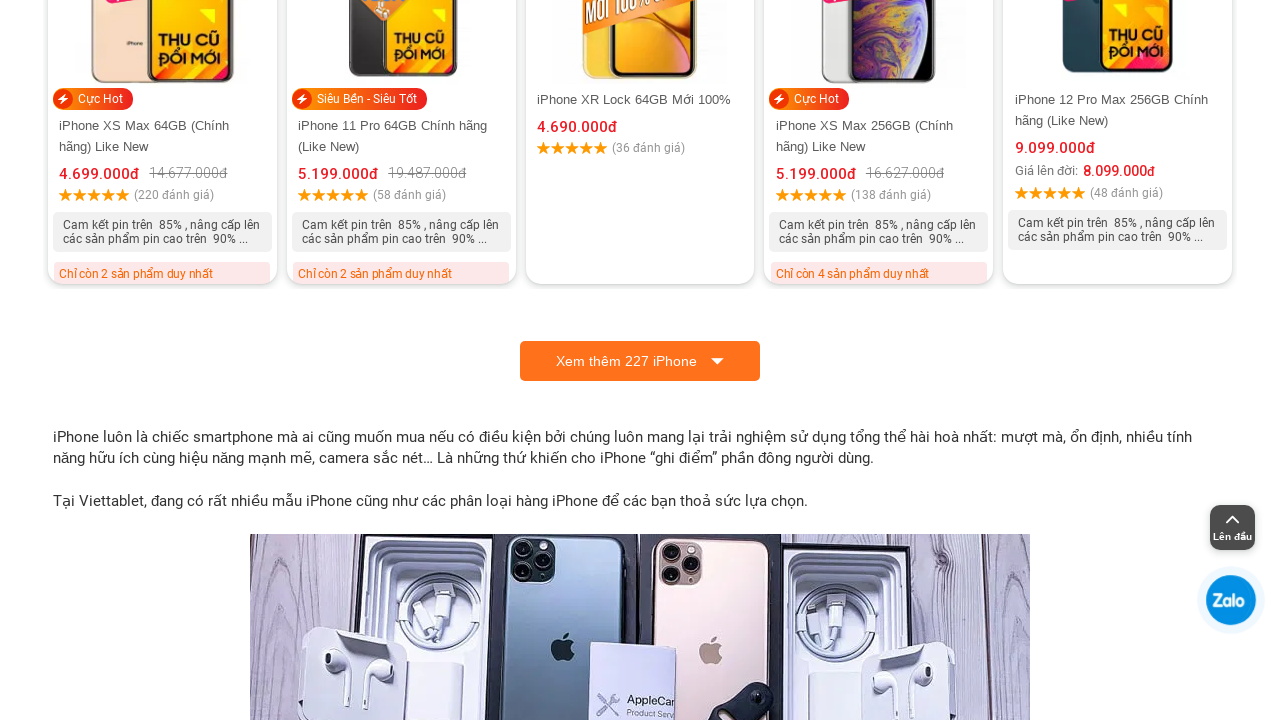

Clicked load more button (iteration 9) at (640, 361) on //a[contains(@class, "more_load_page")]
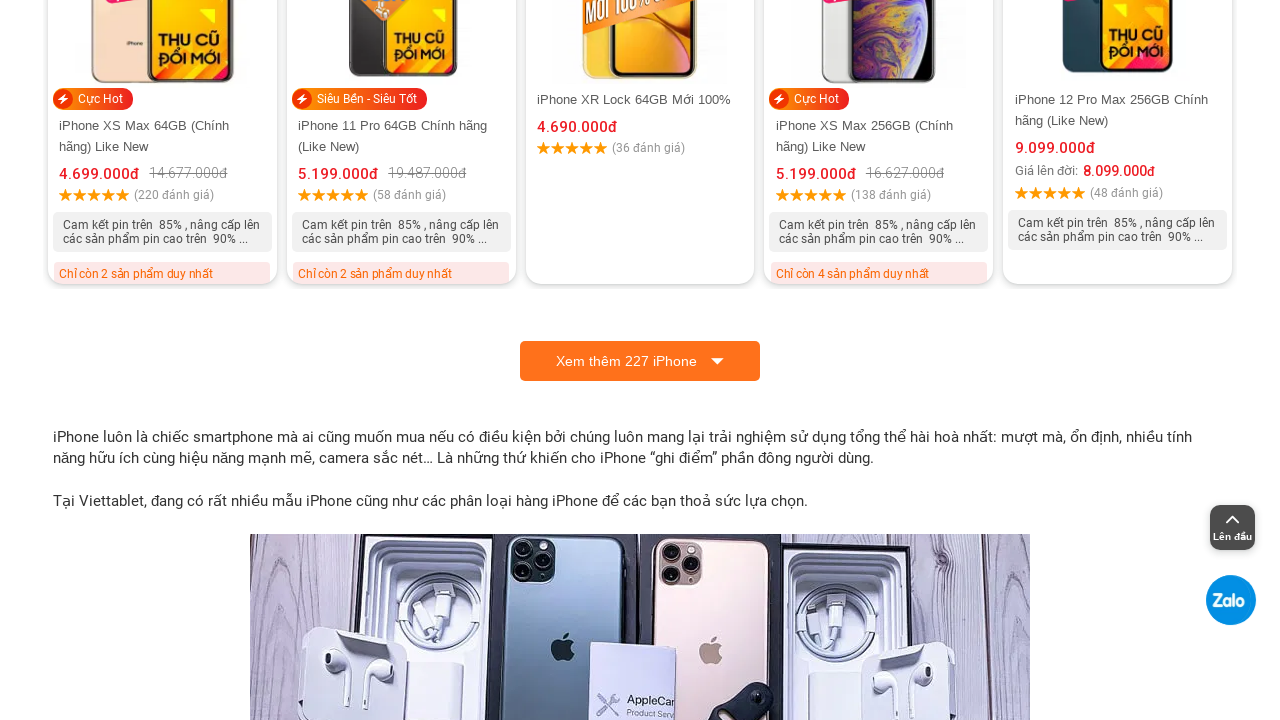

Waited 2 seconds for new products to load
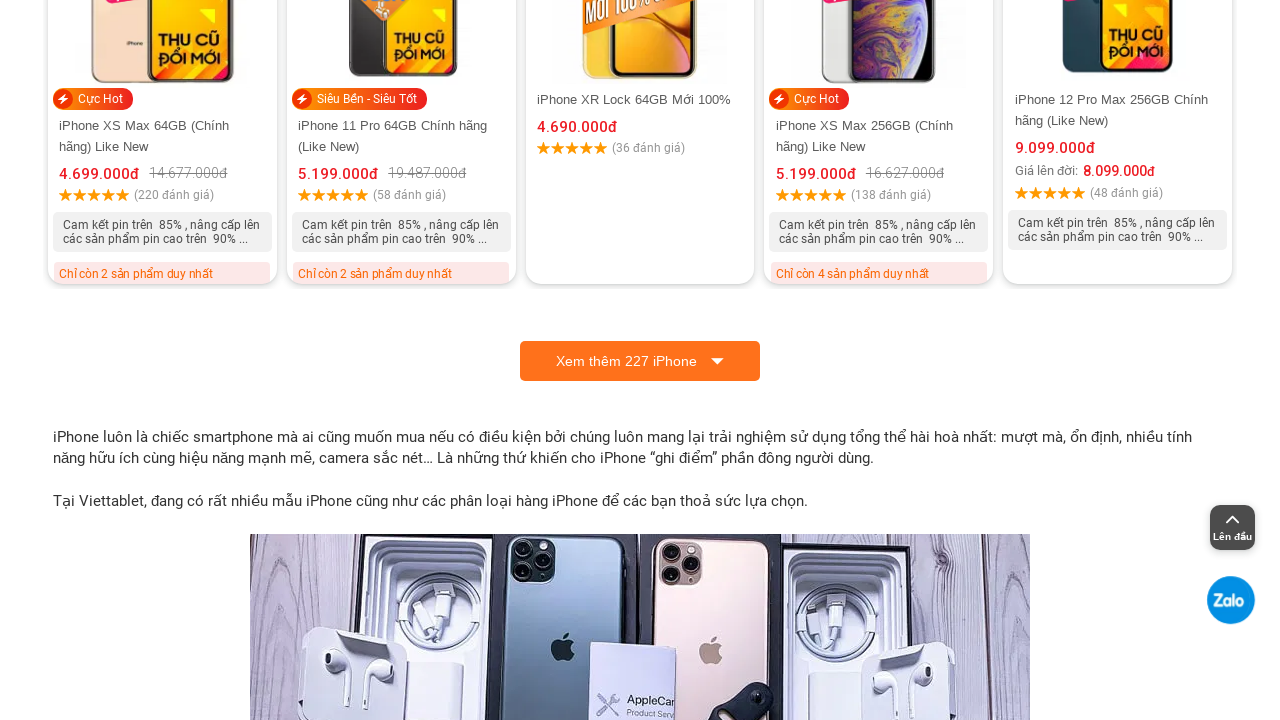

Located load more button element
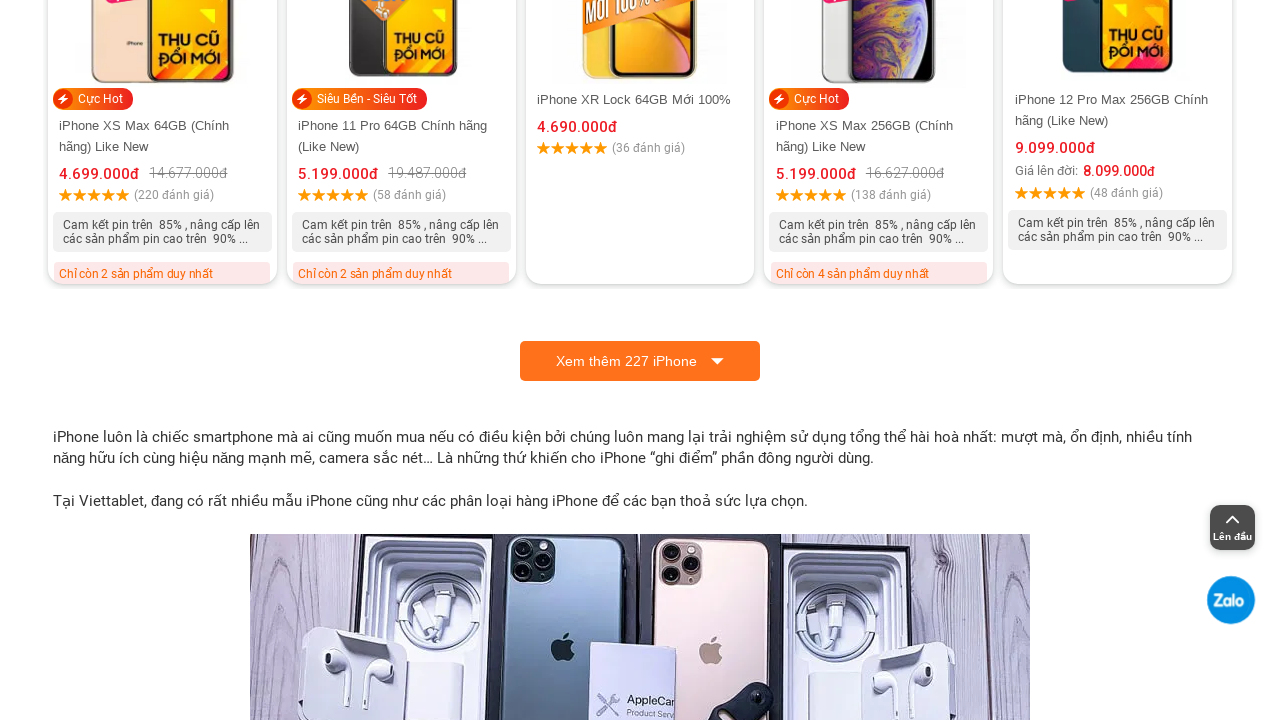

Load more button is visible, checking visibility
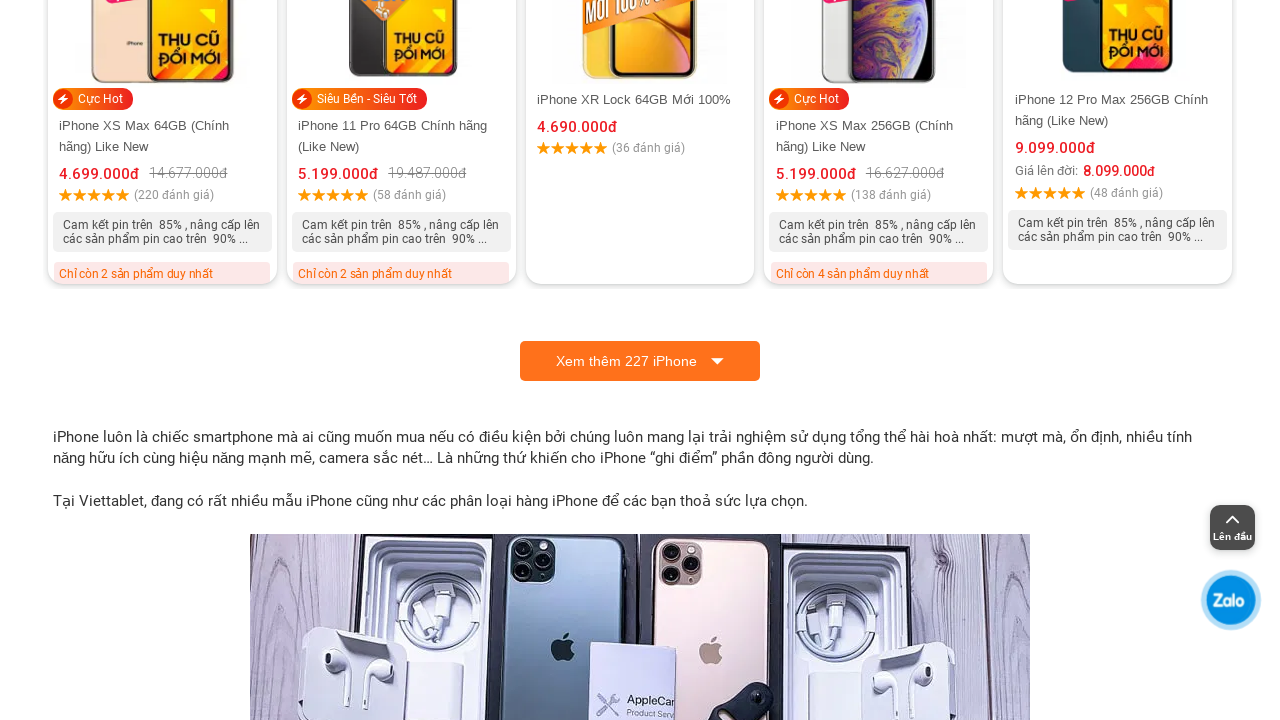

Clicked load more button (iteration 10) at (640, 361) on //a[contains(@class, "more_load_page")]
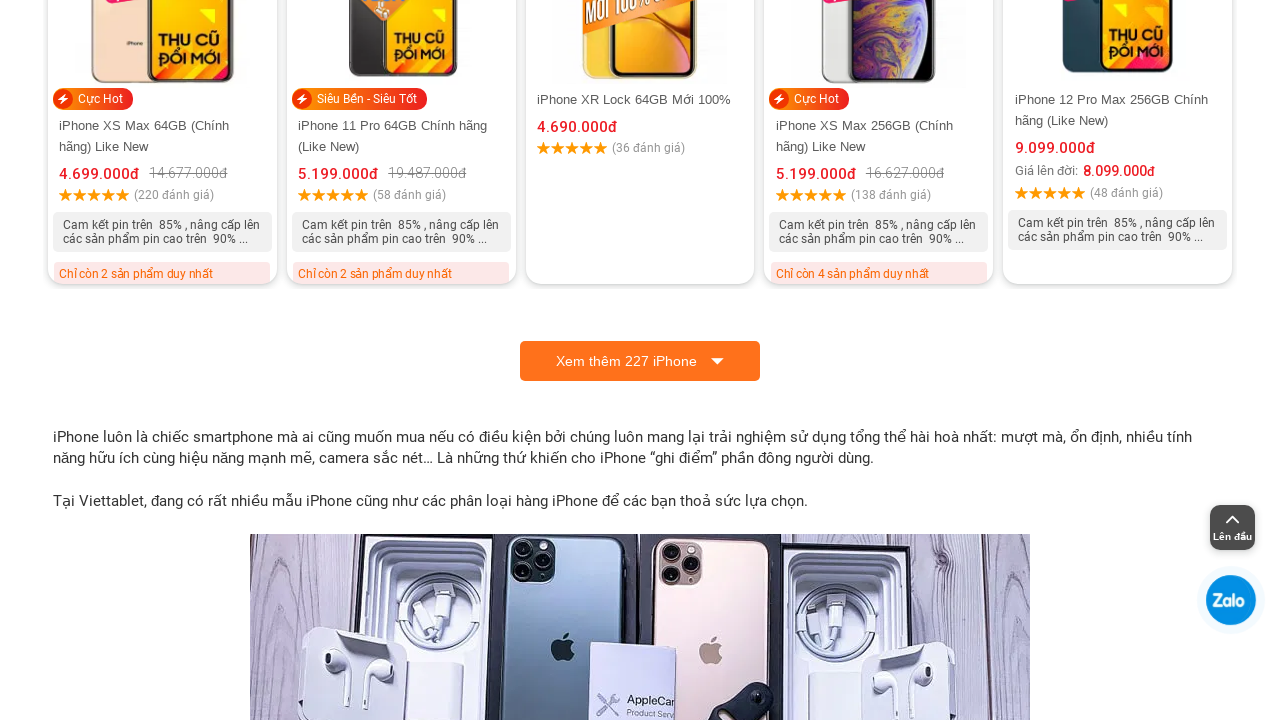

Waited 2 seconds for new products to load
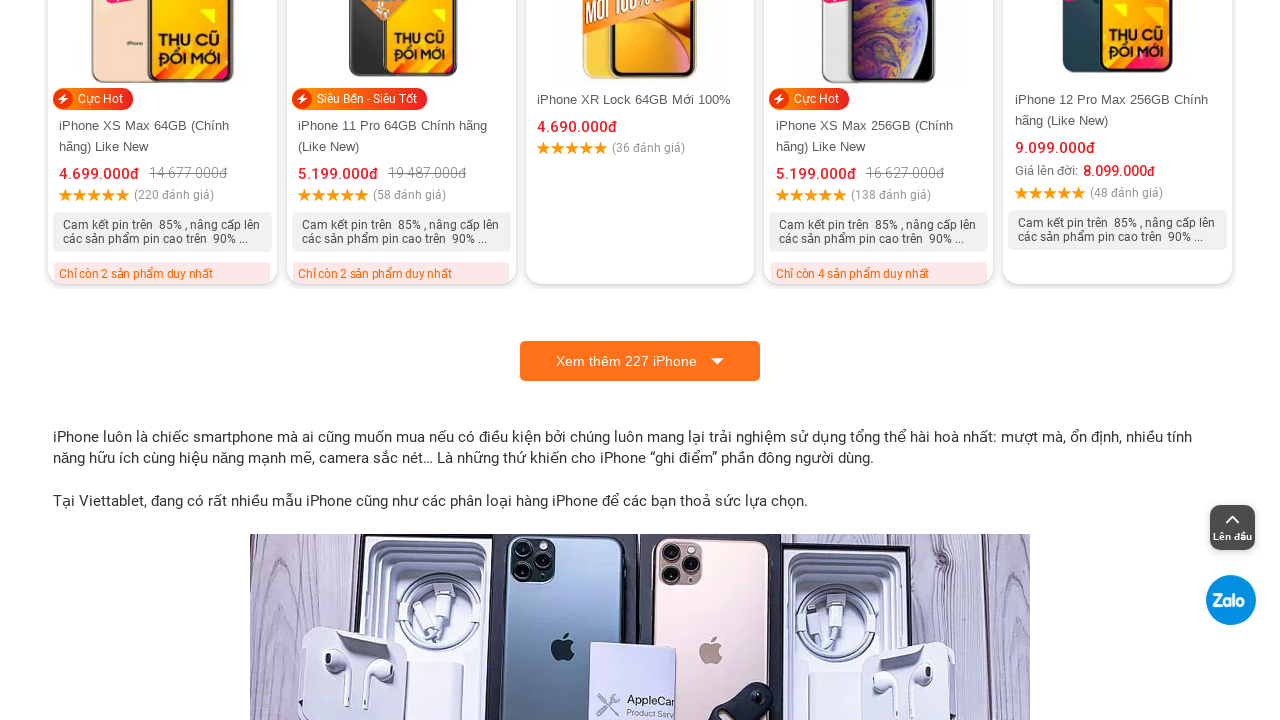

Verified products loaded by waiting for product list selector
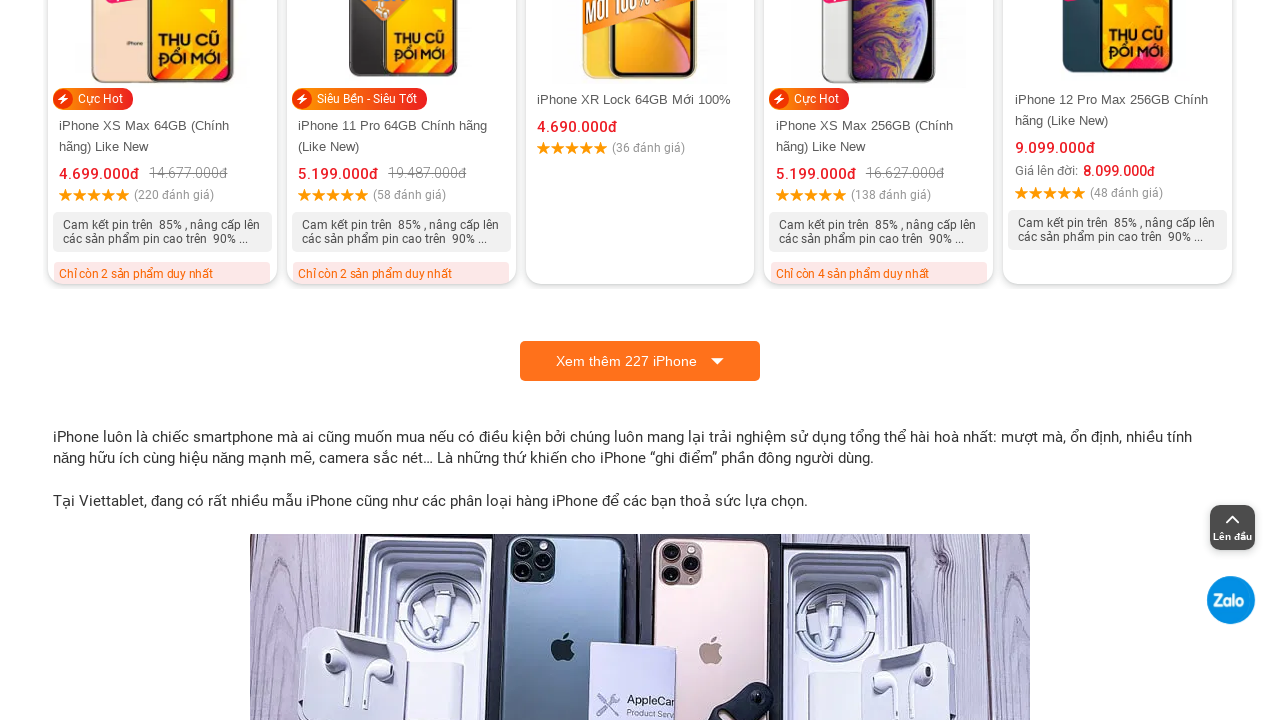

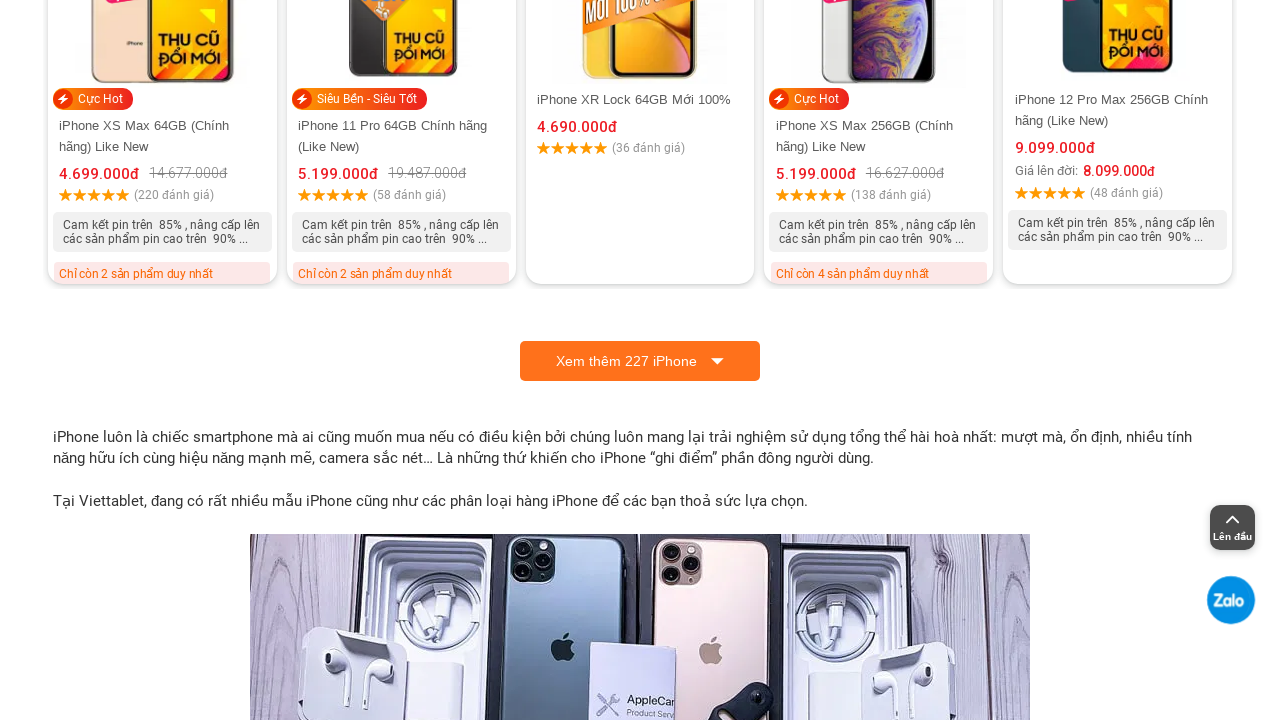